Tests checkbox functionality by selecting all checkboxes on the page, verifying they are selected, then refreshing and selecting only a specific checkbox with value "Heart Attack"

Starting URL: https://automationfc.github.io/multiple-fields/

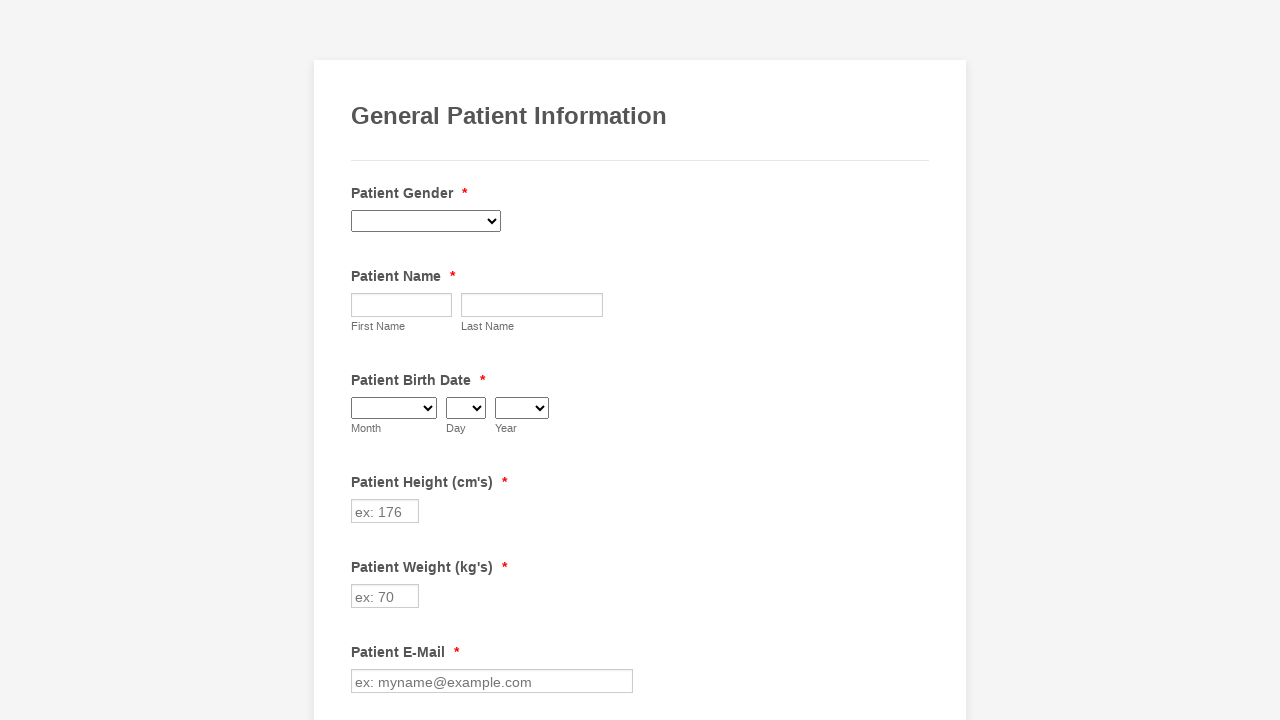

Waited for checkboxes to load on the page
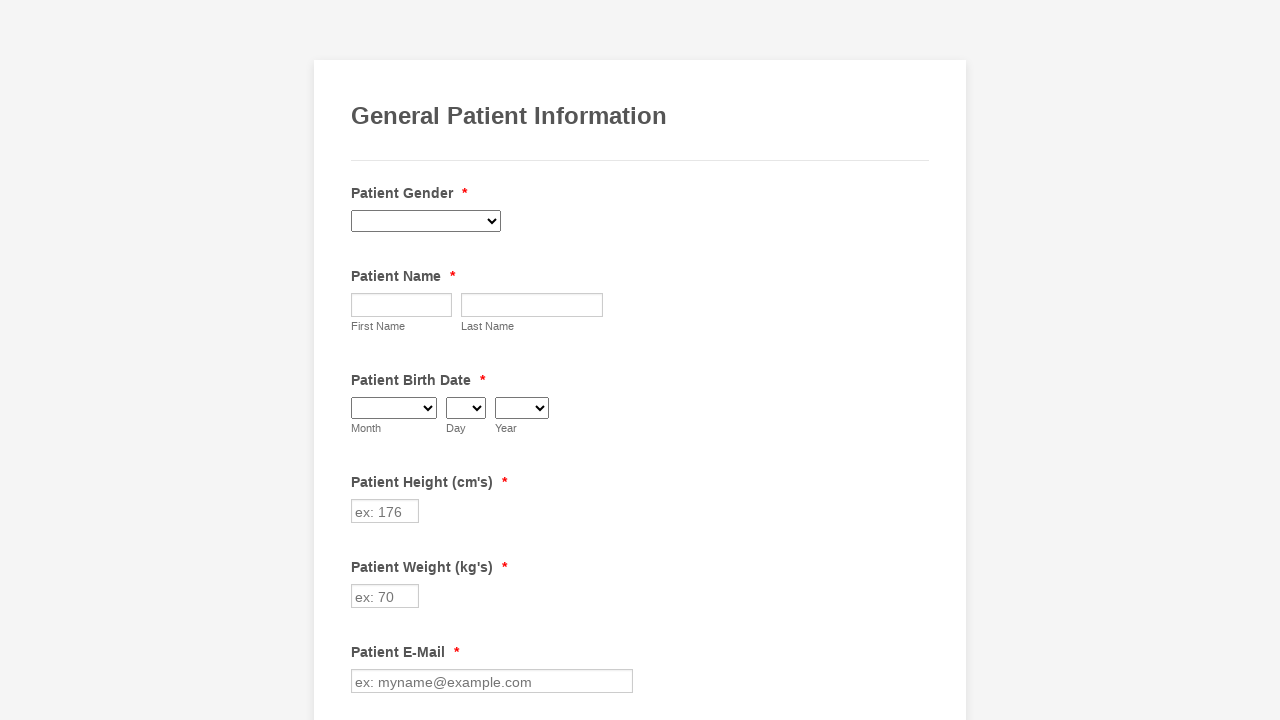

Located all checkboxes on the page
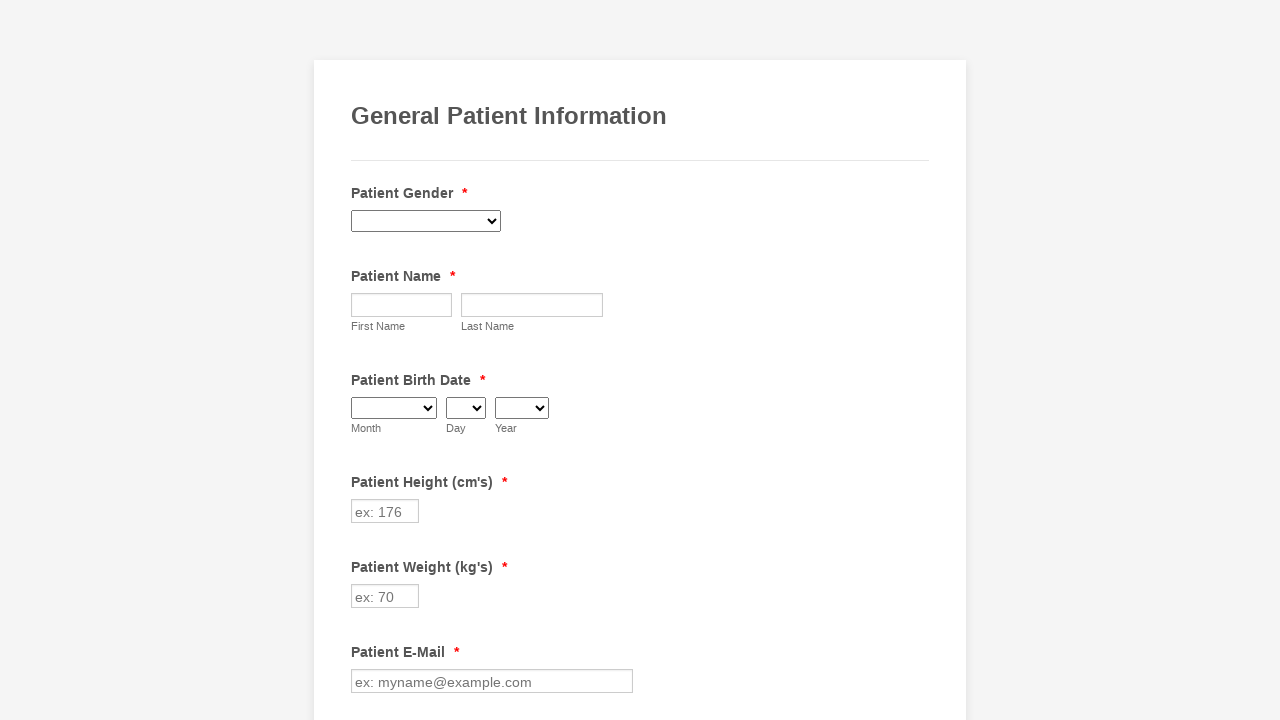

Found 29 checkboxes
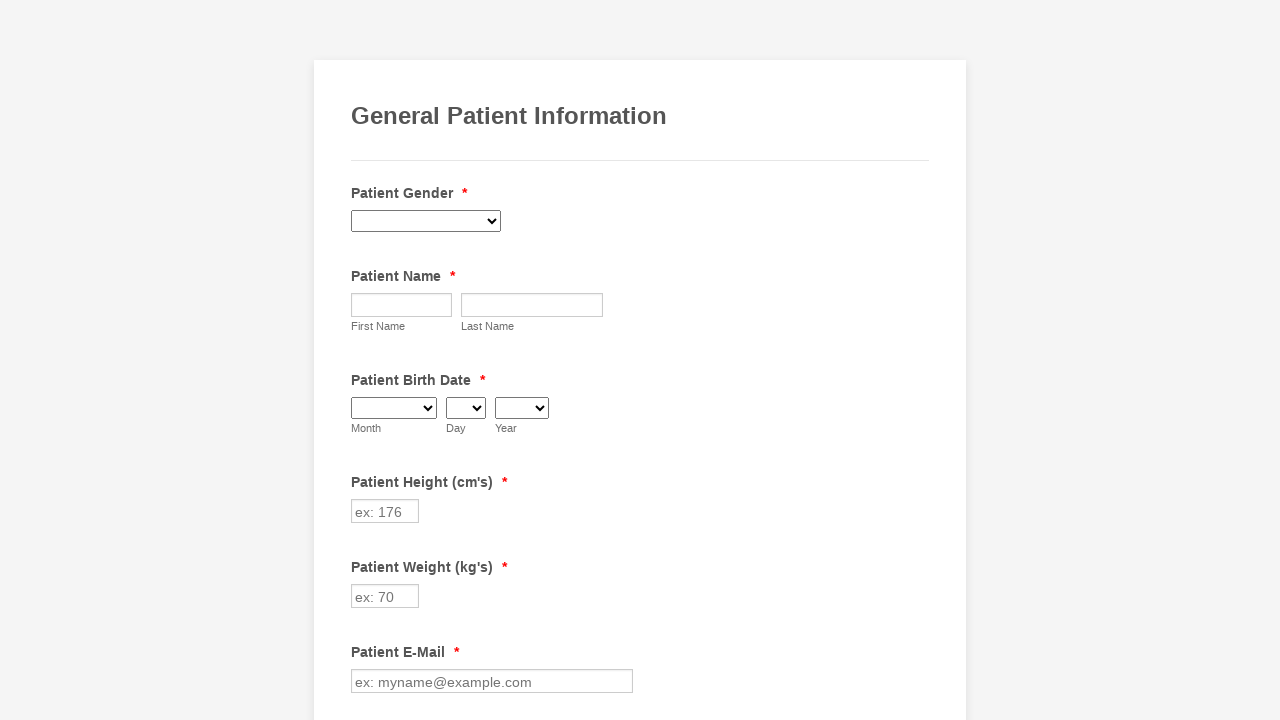

Clicked checkbox at index 0 to select it at (362, 360) on div.form-single-column input[type='checkbox'] >> nth=0
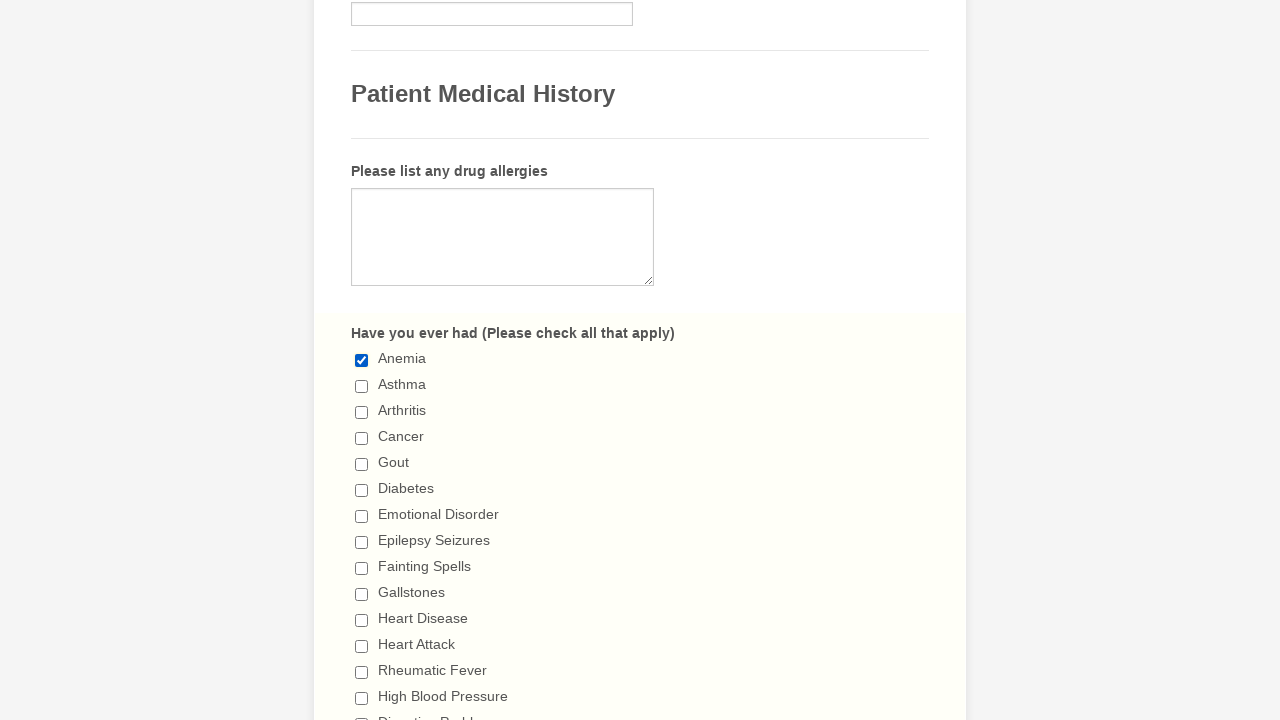

Clicked checkbox at index 1 to select it at (362, 386) on div.form-single-column input[type='checkbox'] >> nth=1
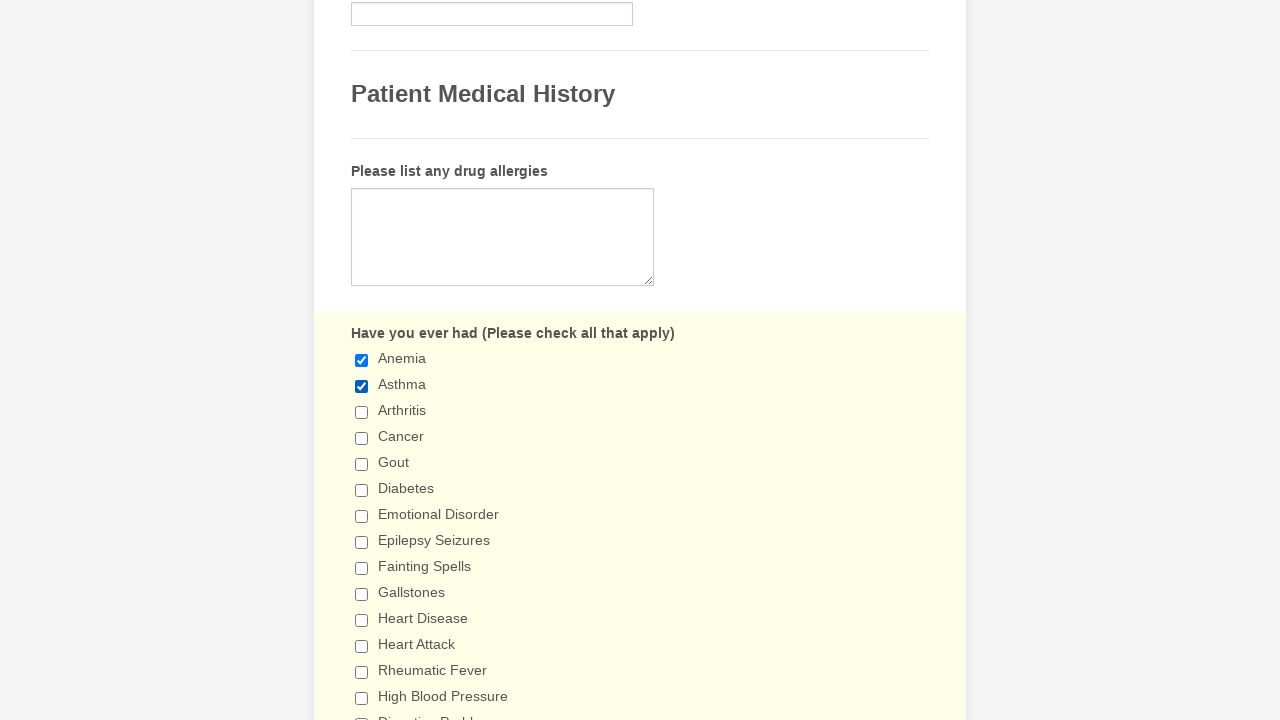

Clicked checkbox at index 2 to select it at (362, 412) on div.form-single-column input[type='checkbox'] >> nth=2
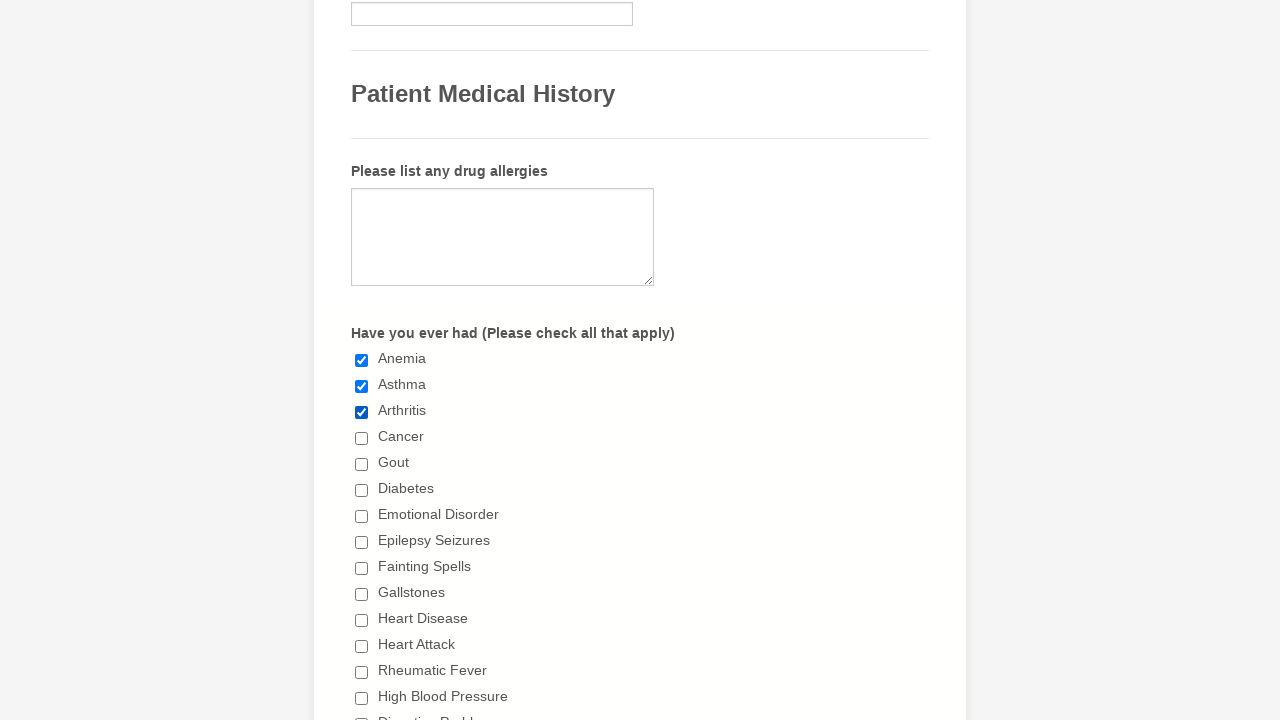

Clicked checkbox at index 3 to select it at (362, 438) on div.form-single-column input[type='checkbox'] >> nth=3
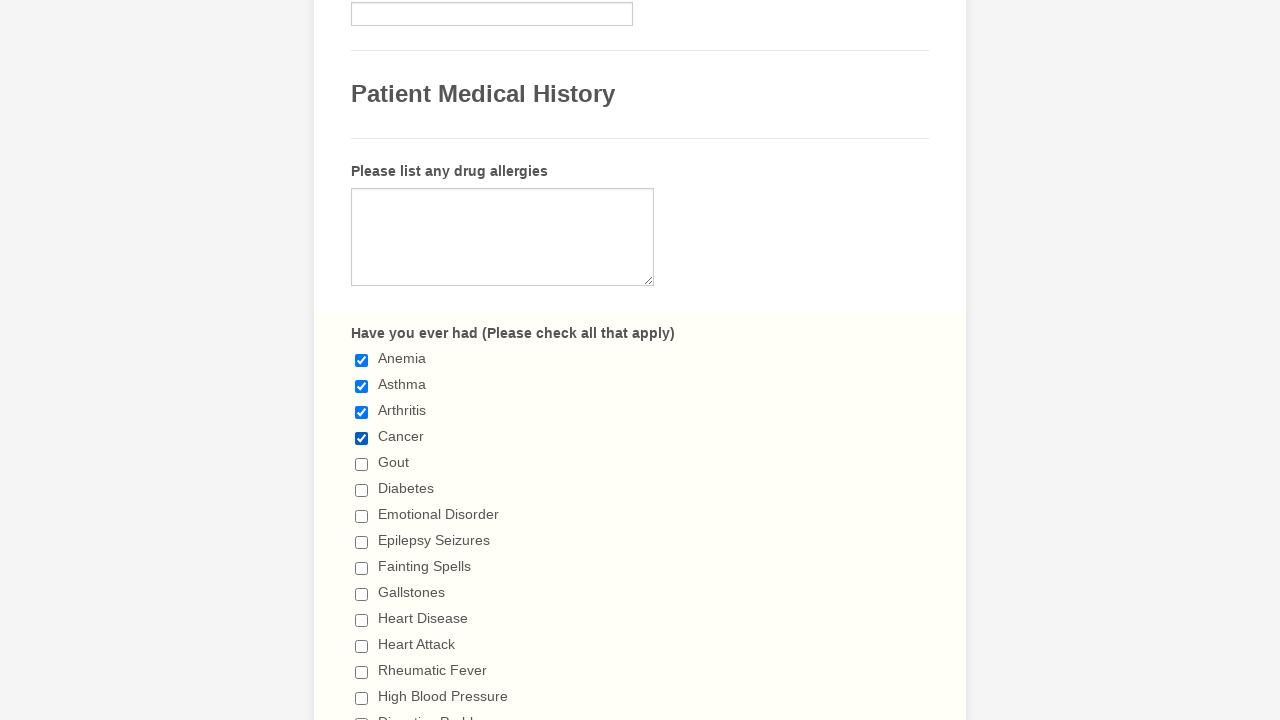

Clicked checkbox at index 4 to select it at (362, 464) on div.form-single-column input[type='checkbox'] >> nth=4
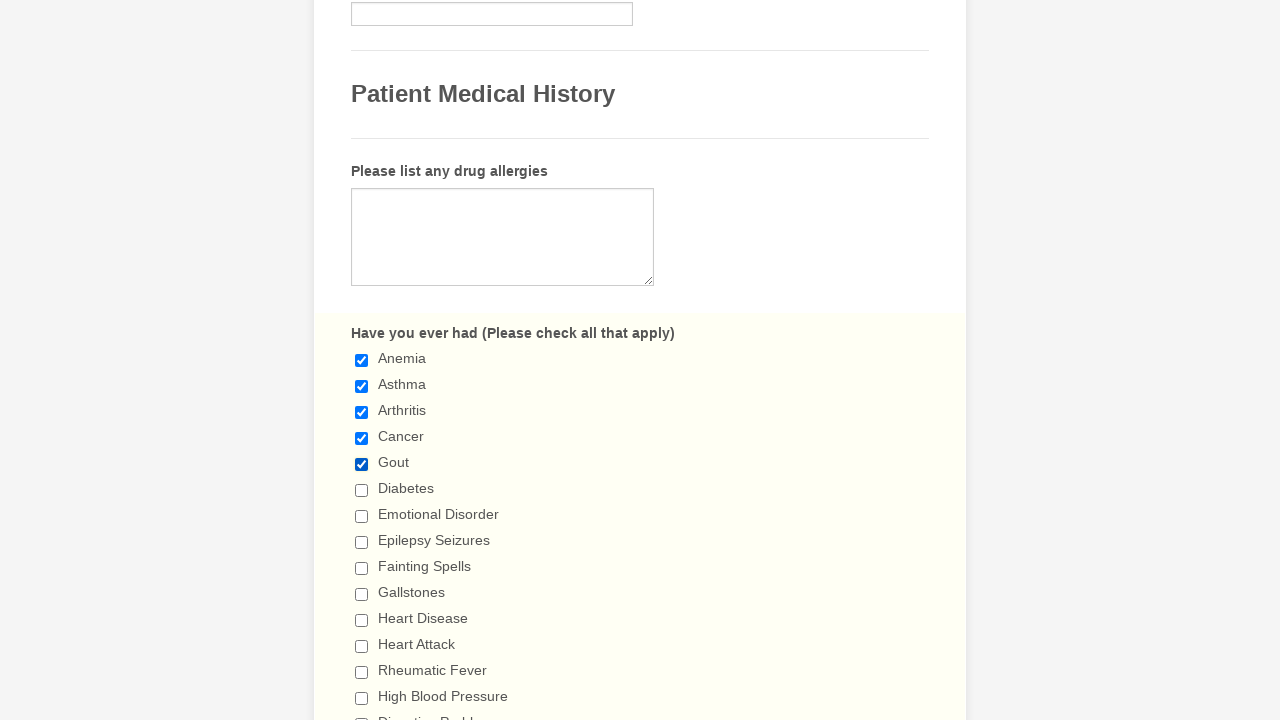

Clicked checkbox at index 5 to select it at (362, 490) on div.form-single-column input[type='checkbox'] >> nth=5
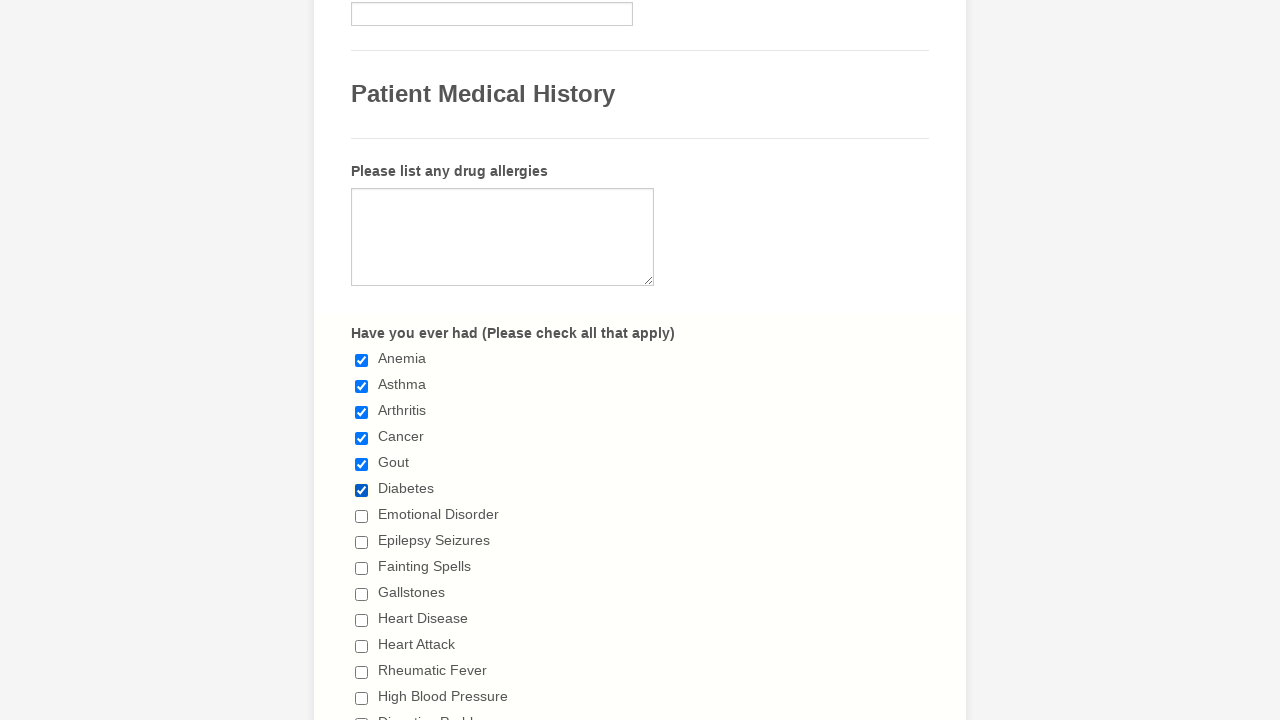

Clicked checkbox at index 6 to select it at (362, 516) on div.form-single-column input[type='checkbox'] >> nth=6
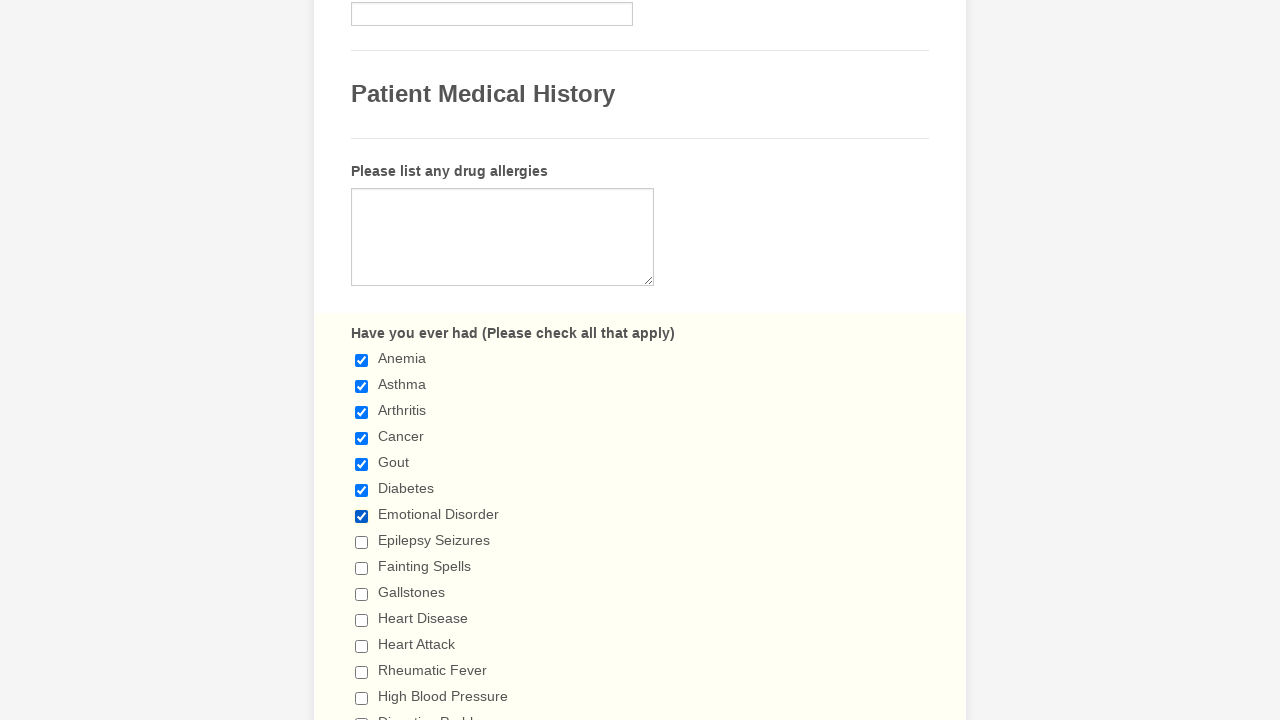

Clicked checkbox at index 7 to select it at (362, 542) on div.form-single-column input[type='checkbox'] >> nth=7
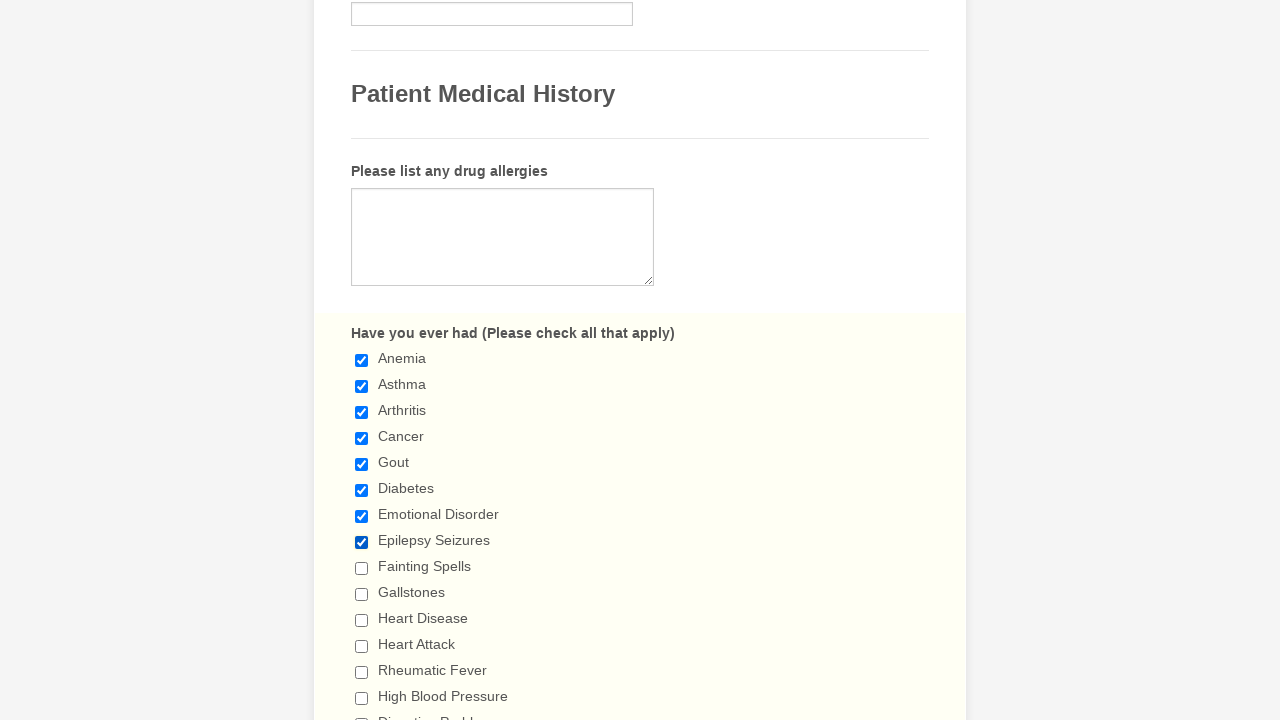

Clicked checkbox at index 8 to select it at (362, 568) on div.form-single-column input[type='checkbox'] >> nth=8
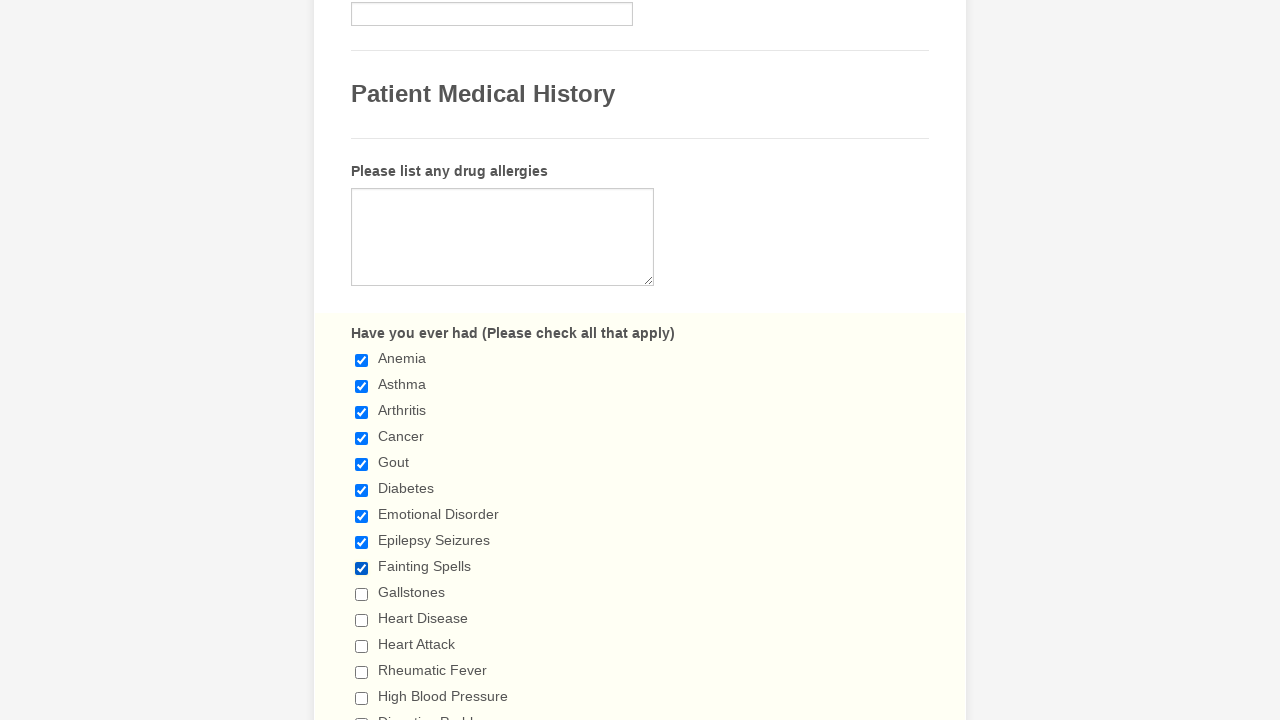

Clicked checkbox at index 9 to select it at (362, 594) on div.form-single-column input[type='checkbox'] >> nth=9
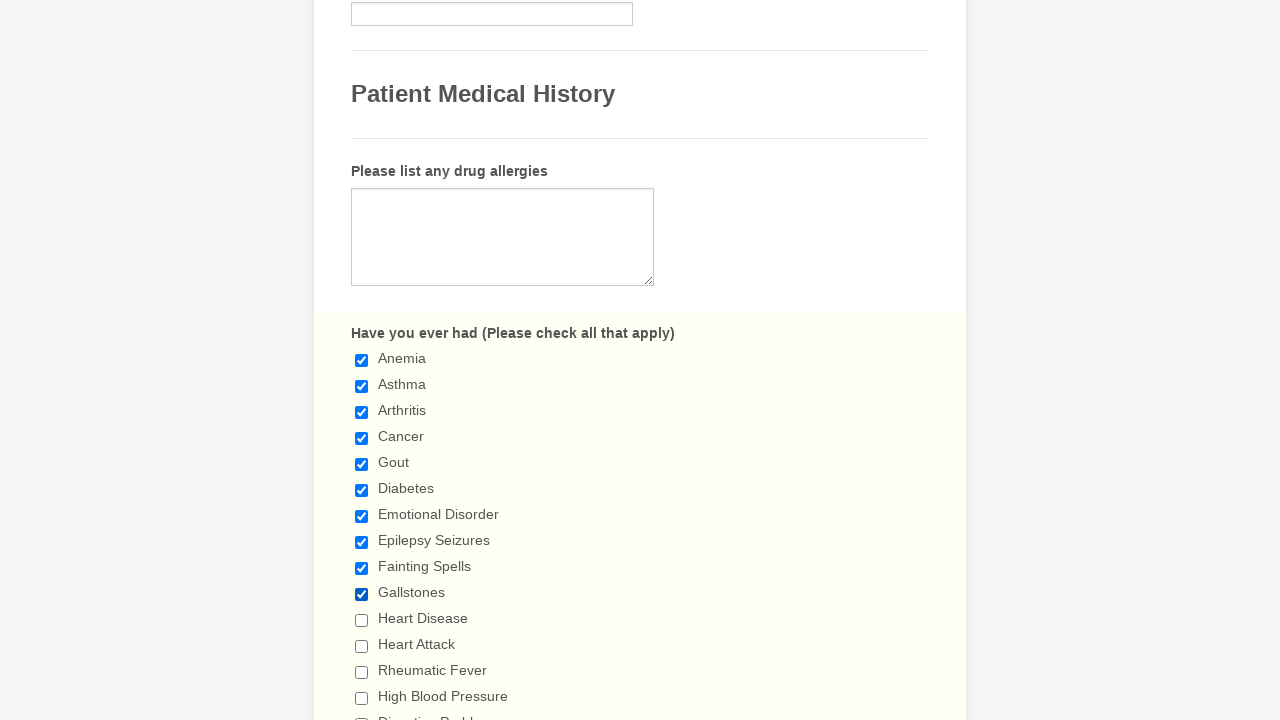

Clicked checkbox at index 10 to select it at (362, 620) on div.form-single-column input[type='checkbox'] >> nth=10
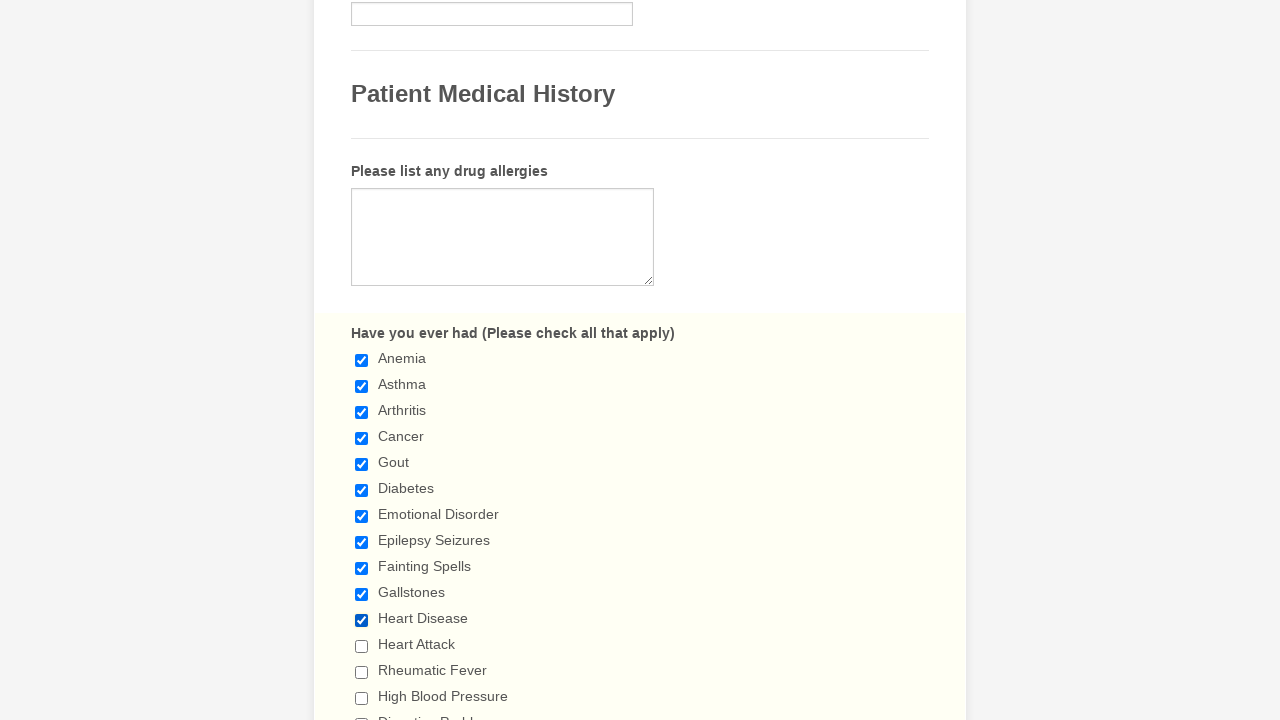

Clicked checkbox at index 11 to select it at (362, 646) on div.form-single-column input[type='checkbox'] >> nth=11
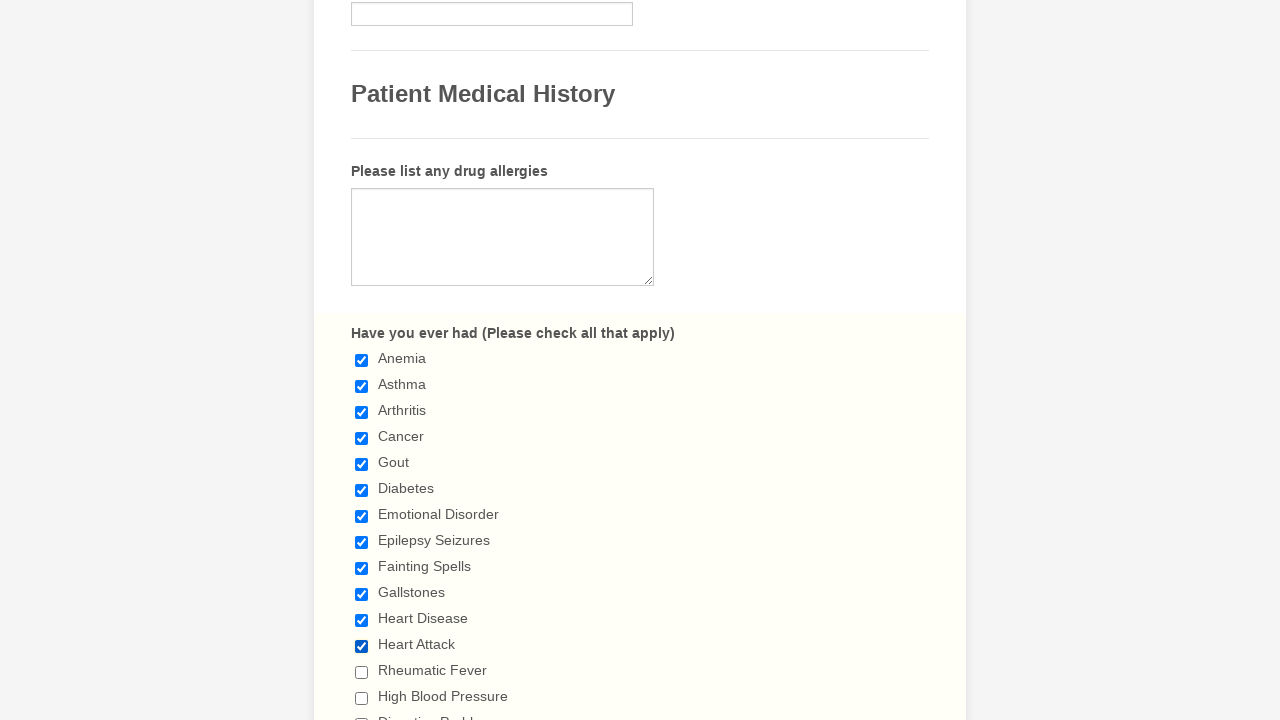

Clicked checkbox at index 12 to select it at (362, 672) on div.form-single-column input[type='checkbox'] >> nth=12
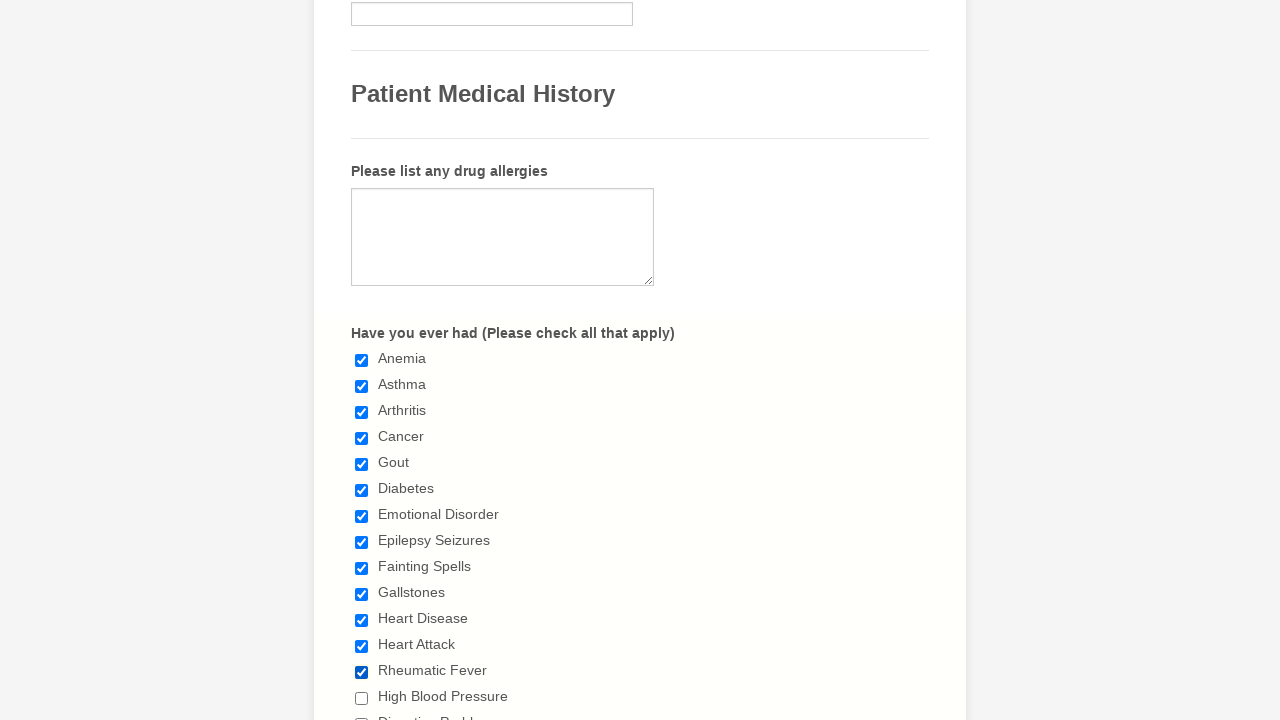

Clicked checkbox at index 13 to select it at (362, 698) on div.form-single-column input[type='checkbox'] >> nth=13
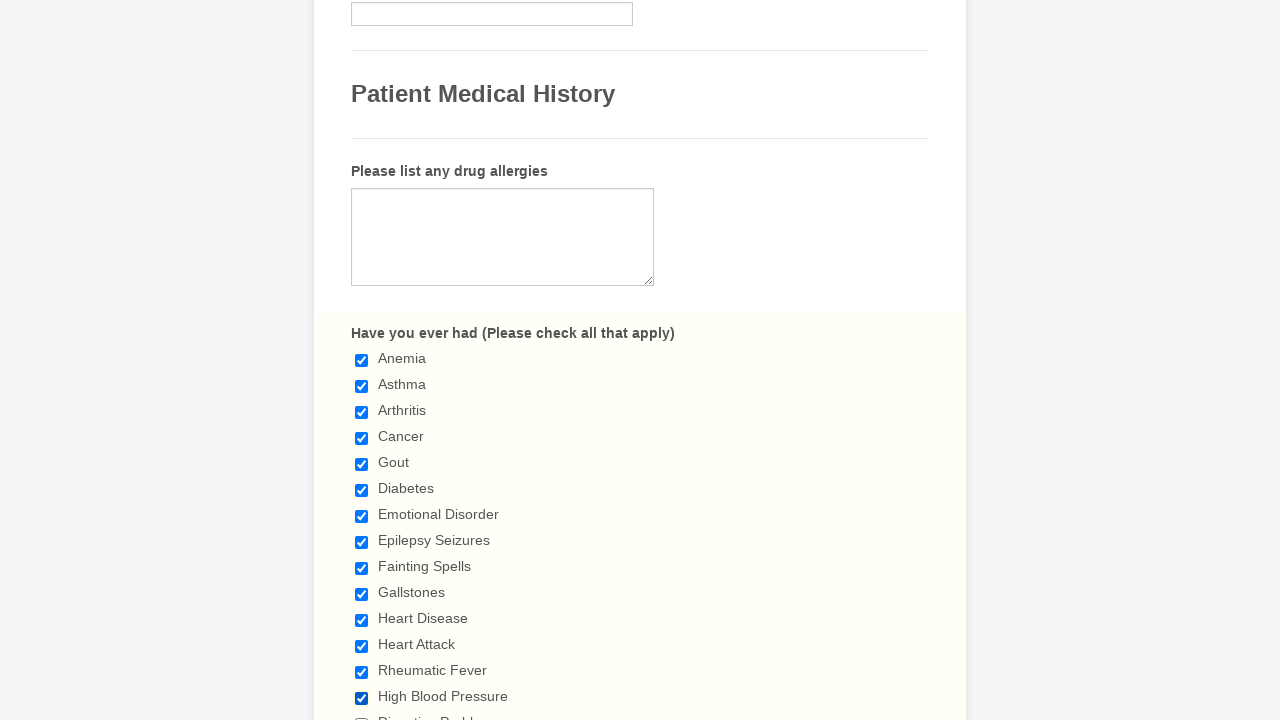

Clicked checkbox at index 14 to select it at (362, 714) on div.form-single-column input[type='checkbox'] >> nth=14
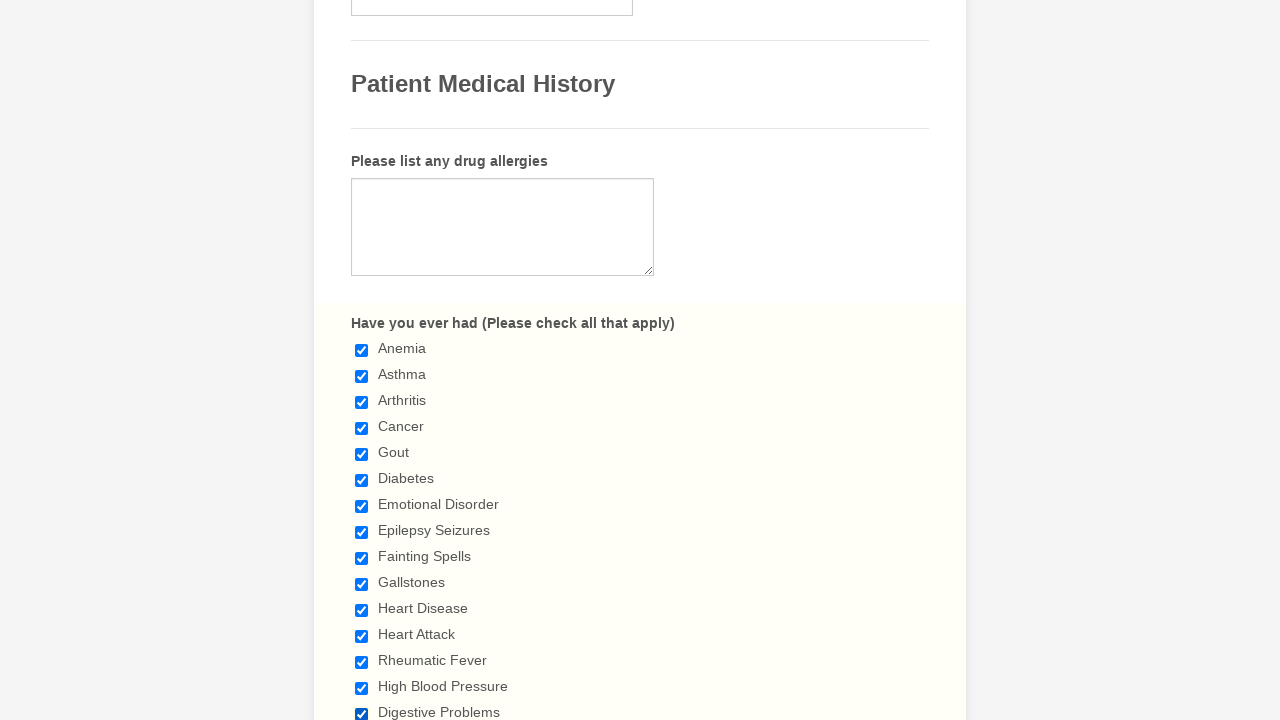

Clicked checkbox at index 15 to select it at (362, 360) on div.form-single-column input[type='checkbox'] >> nth=15
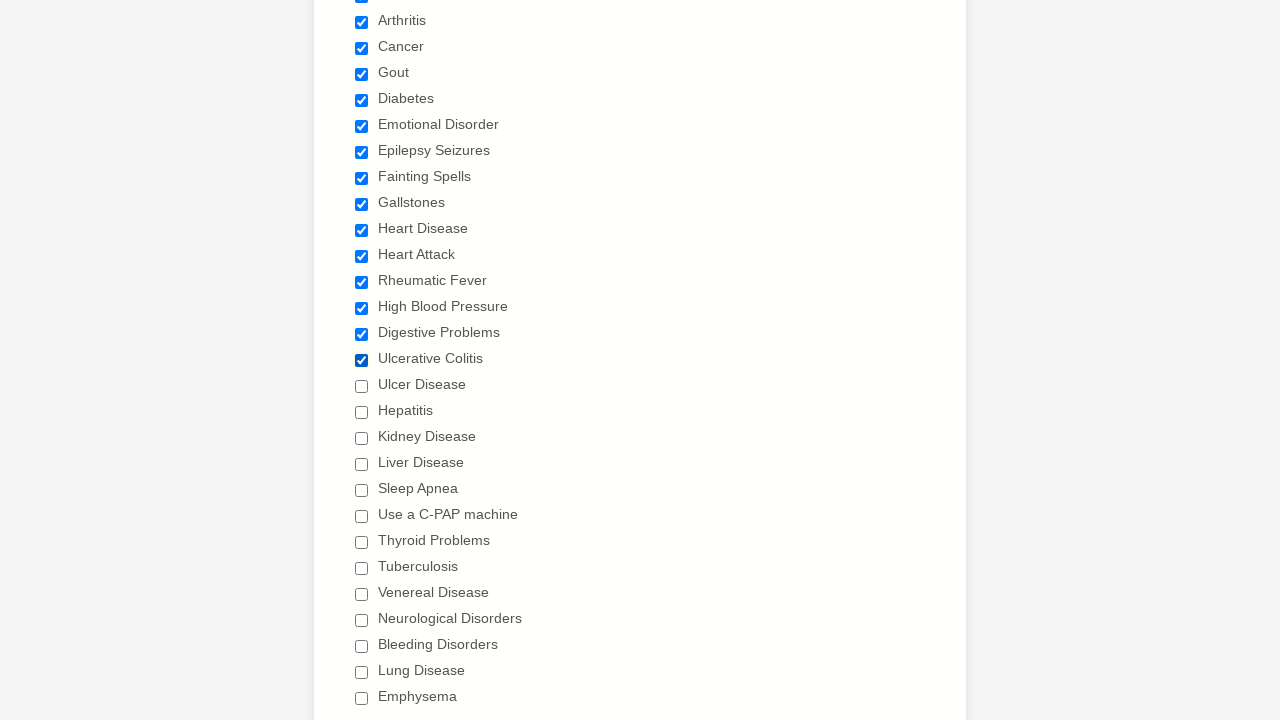

Clicked checkbox at index 16 to select it at (362, 386) on div.form-single-column input[type='checkbox'] >> nth=16
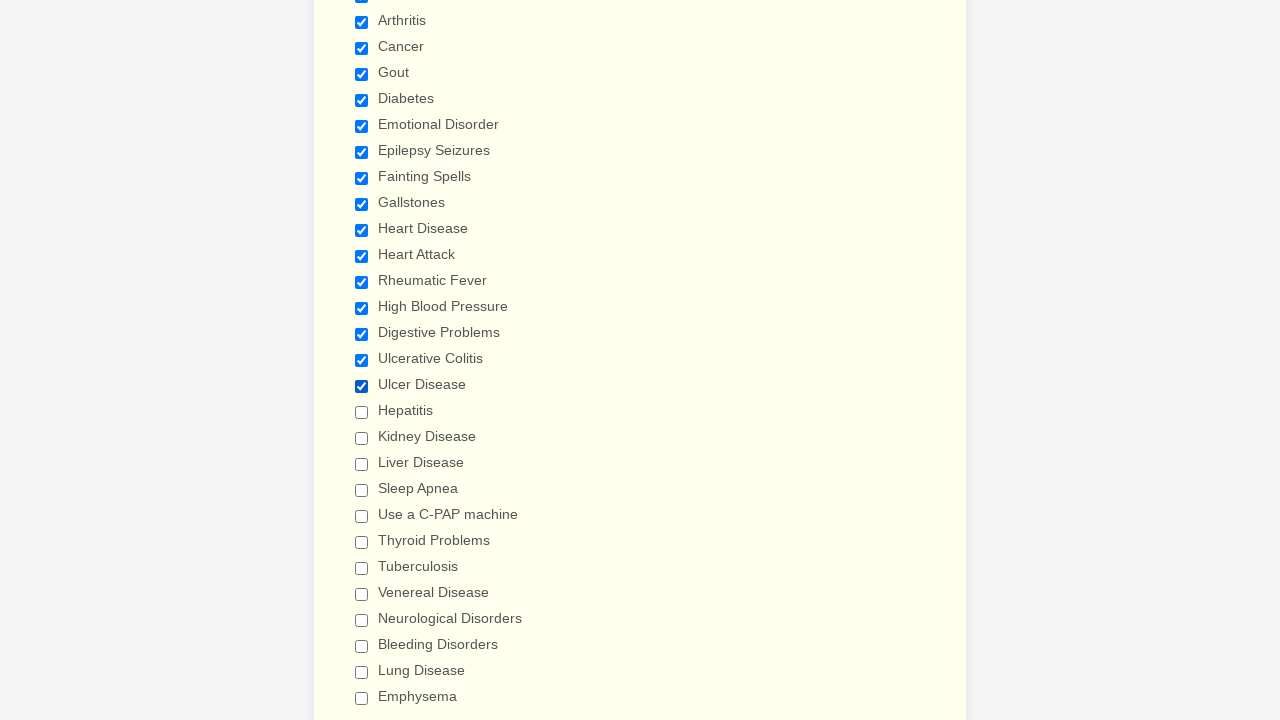

Clicked checkbox at index 17 to select it at (362, 412) on div.form-single-column input[type='checkbox'] >> nth=17
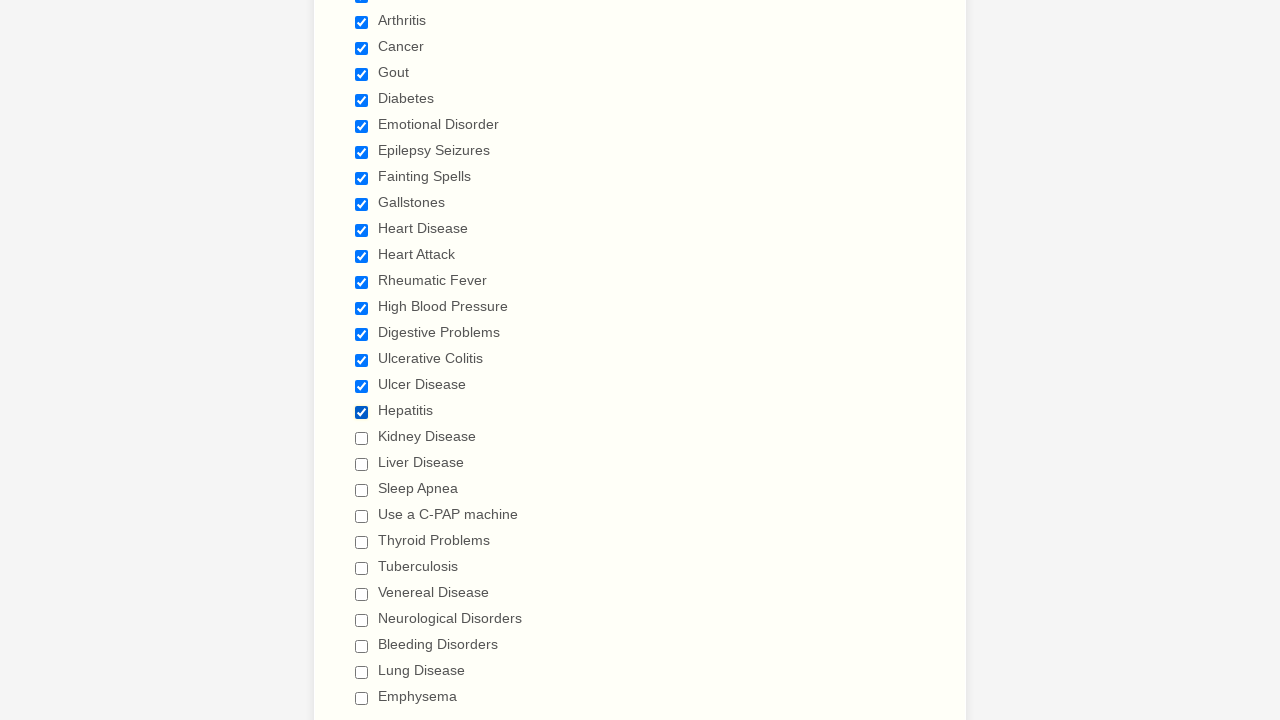

Clicked checkbox at index 18 to select it at (362, 438) on div.form-single-column input[type='checkbox'] >> nth=18
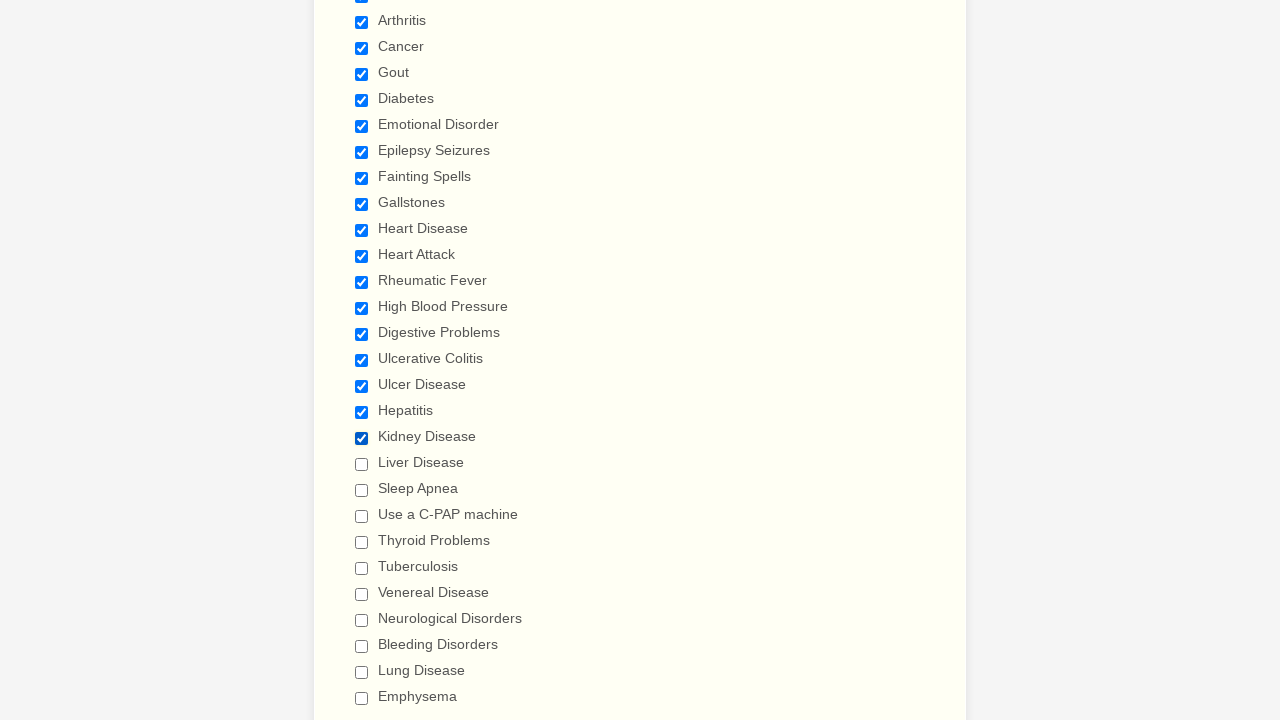

Clicked checkbox at index 19 to select it at (362, 464) on div.form-single-column input[type='checkbox'] >> nth=19
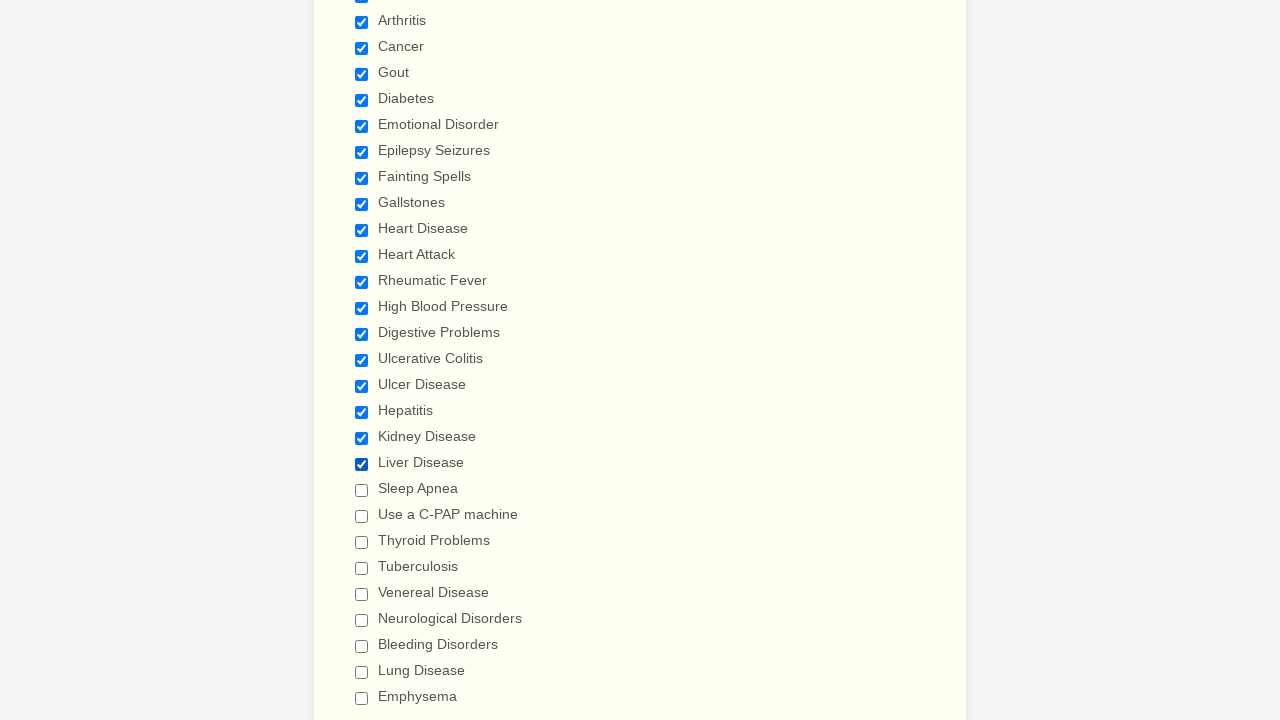

Clicked checkbox at index 20 to select it at (362, 490) on div.form-single-column input[type='checkbox'] >> nth=20
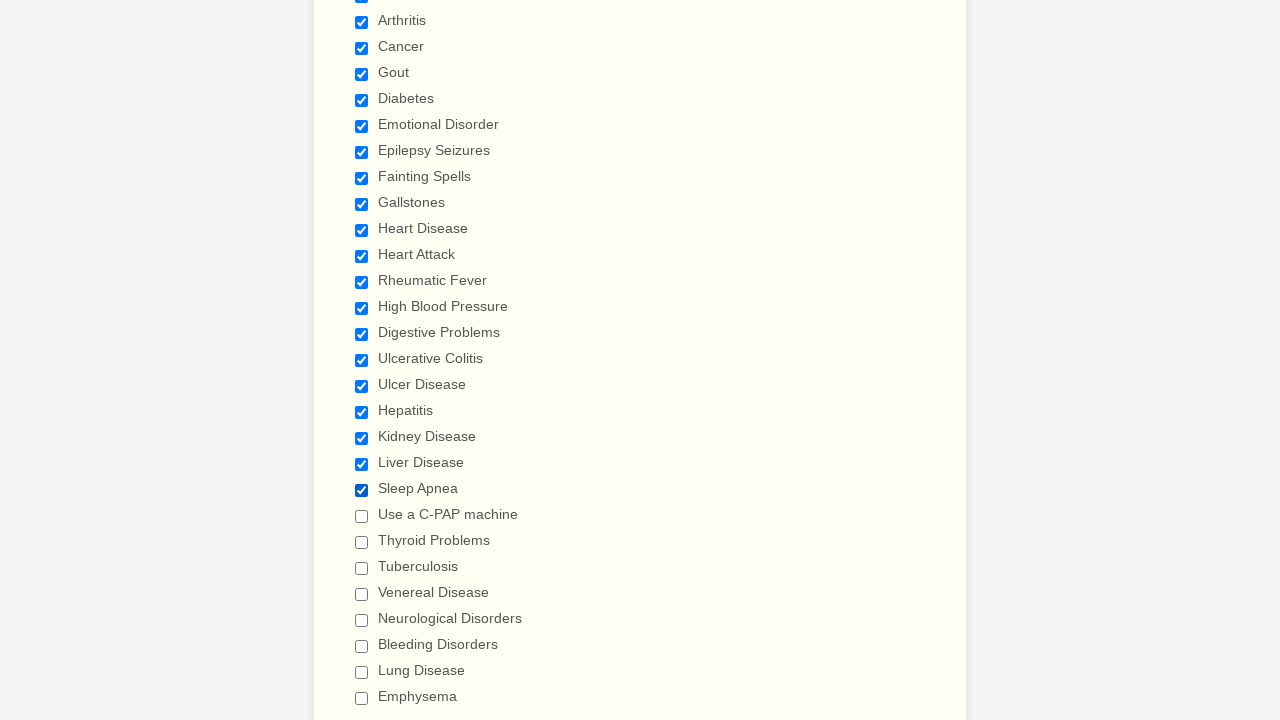

Clicked checkbox at index 21 to select it at (362, 516) on div.form-single-column input[type='checkbox'] >> nth=21
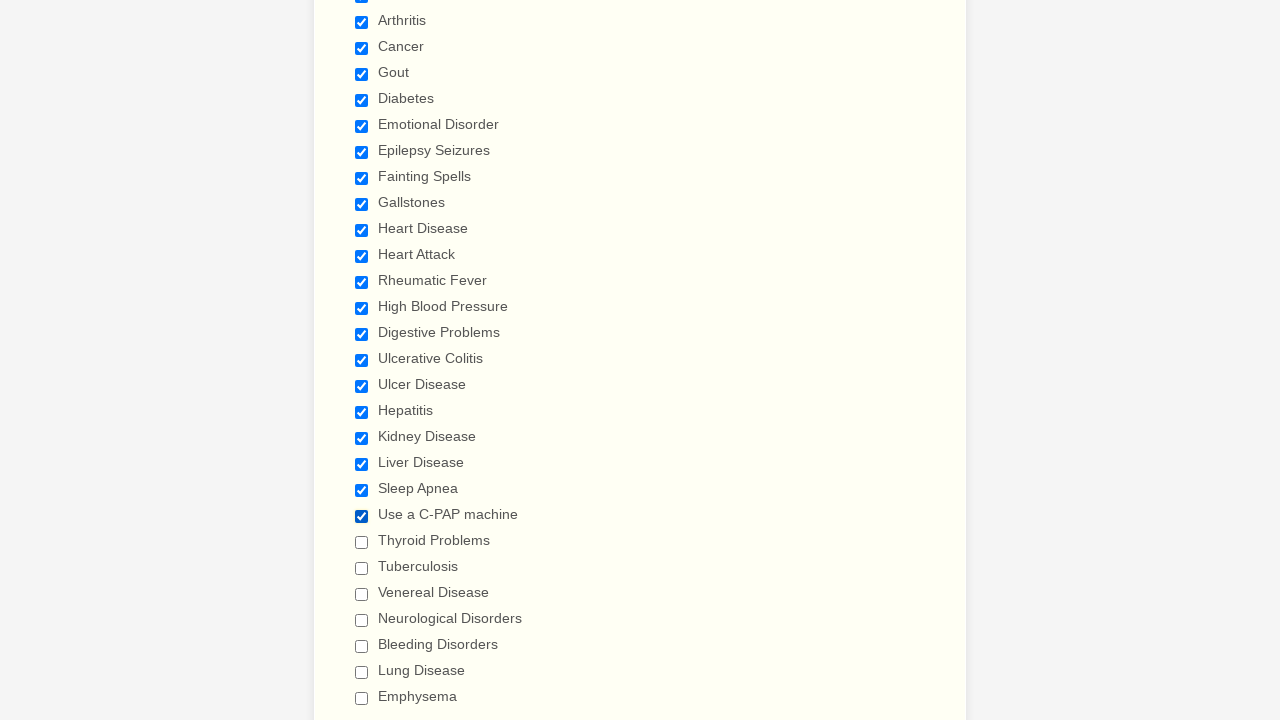

Clicked checkbox at index 22 to select it at (362, 542) on div.form-single-column input[type='checkbox'] >> nth=22
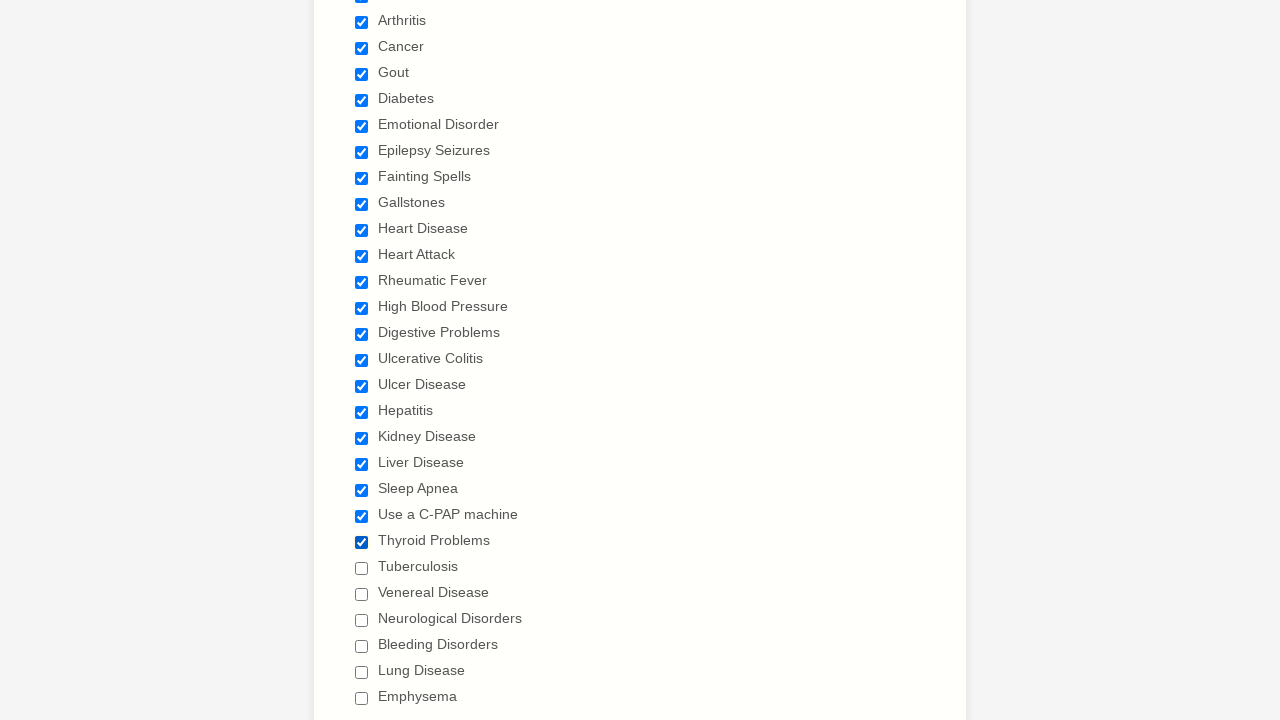

Clicked checkbox at index 23 to select it at (362, 568) on div.form-single-column input[type='checkbox'] >> nth=23
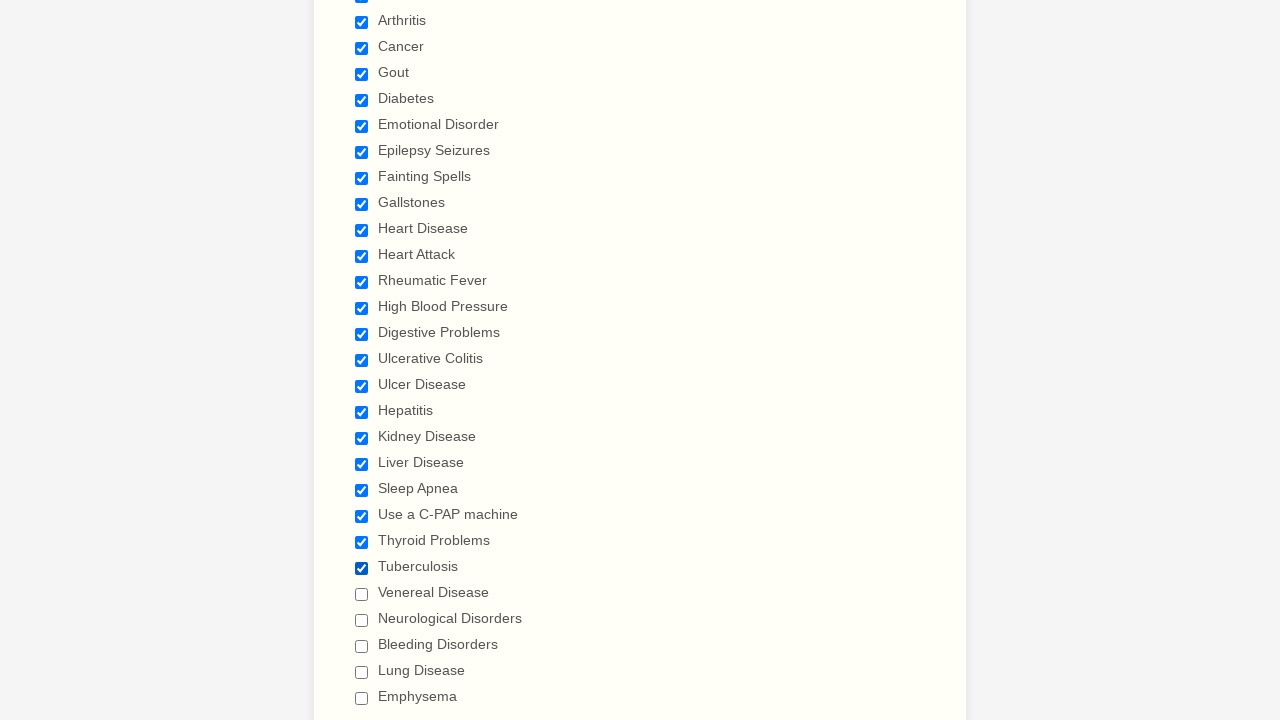

Clicked checkbox at index 24 to select it at (362, 594) on div.form-single-column input[type='checkbox'] >> nth=24
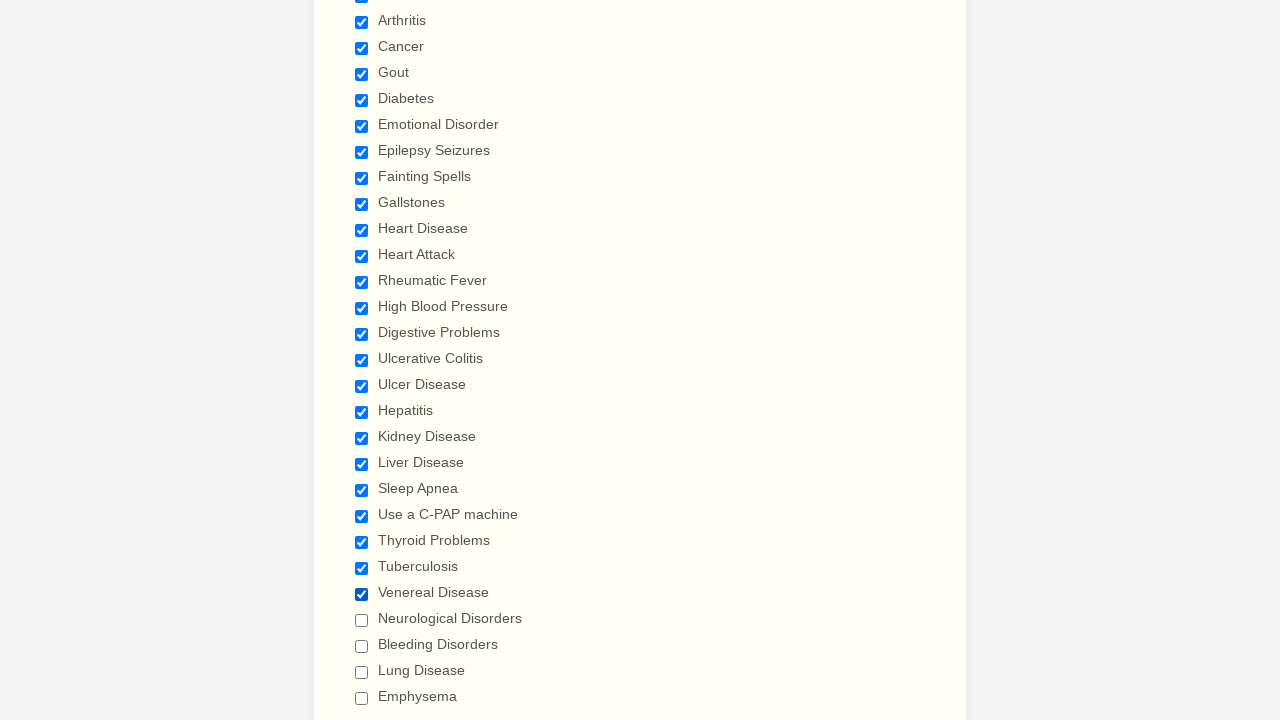

Clicked checkbox at index 25 to select it at (362, 620) on div.form-single-column input[type='checkbox'] >> nth=25
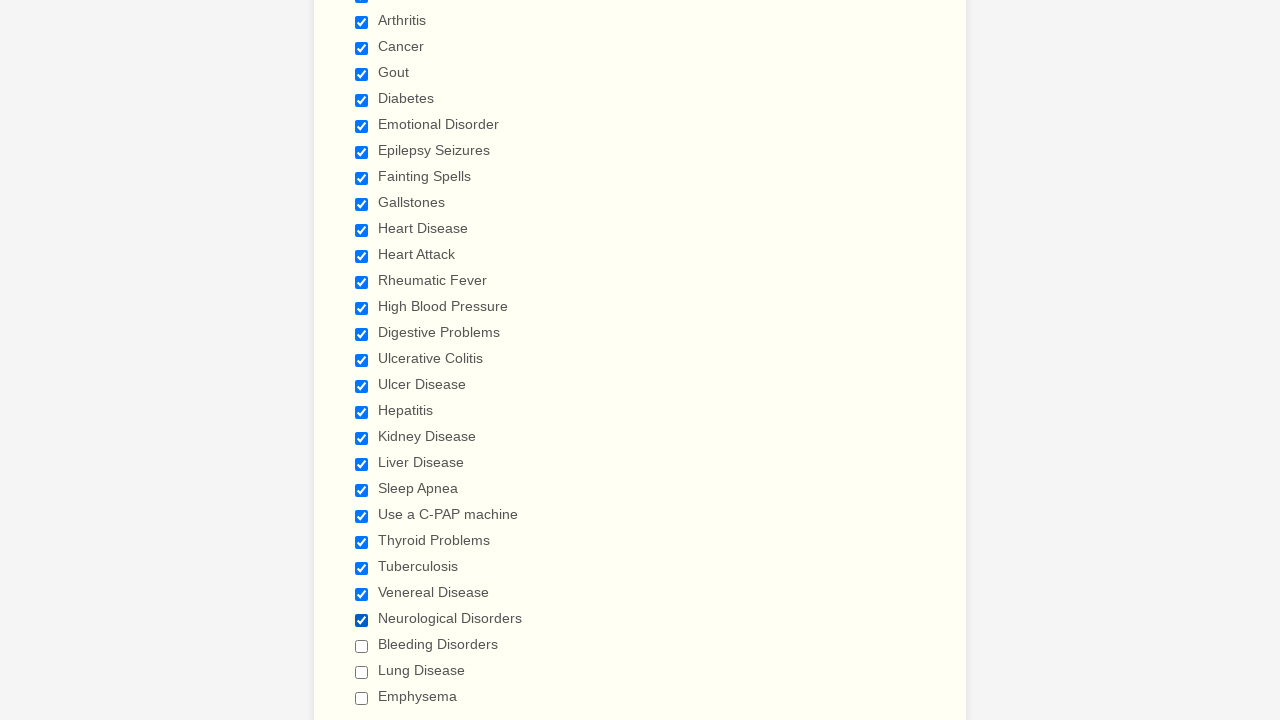

Clicked checkbox at index 26 to select it at (362, 646) on div.form-single-column input[type='checkbox'] >> nth=26
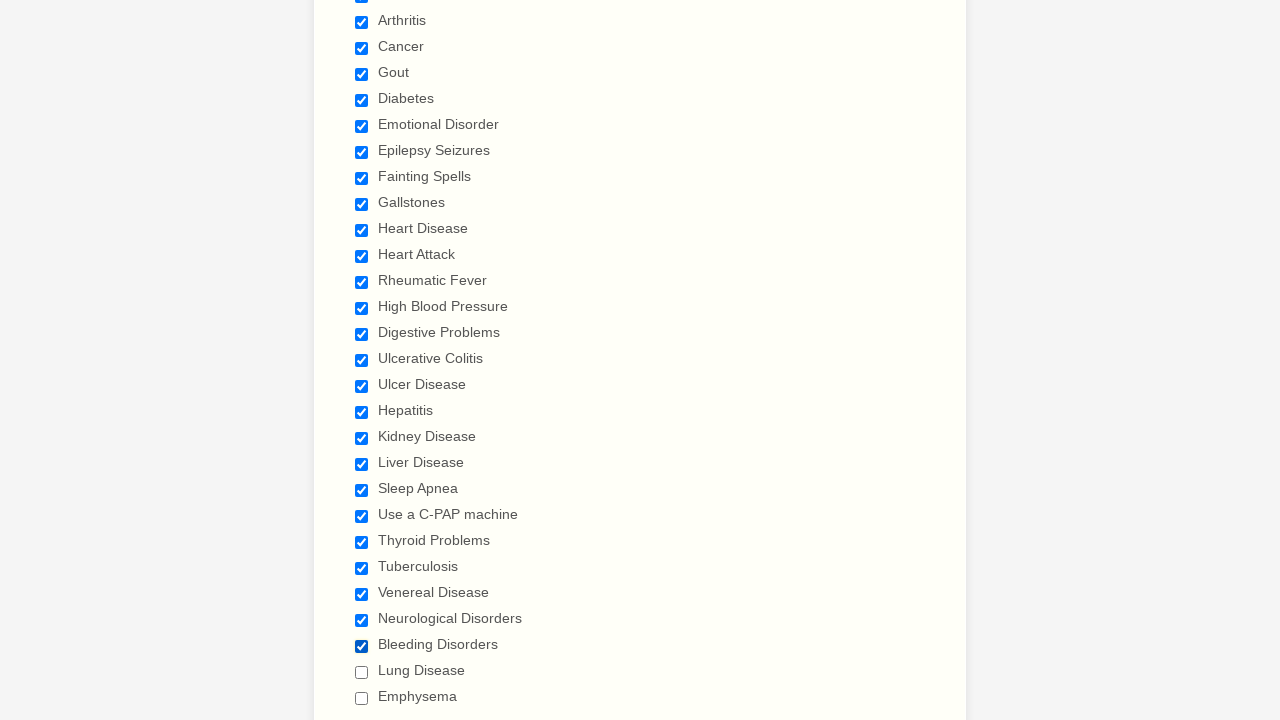

Clicked checkbox at index 27 to select it at (362, 672) on div.form-single-column input[type='checkbox'] >> nth=27
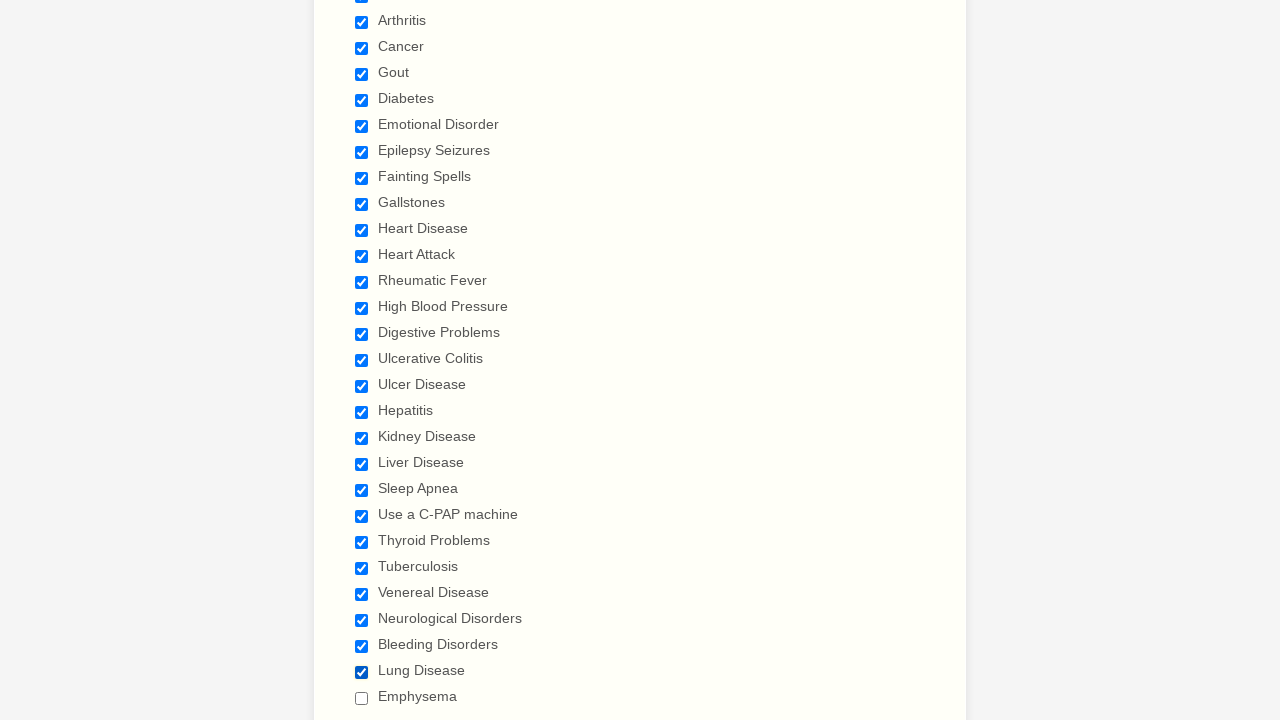

Clicked checkbox at index 28 to select it at (362, 698) on div.form-single-column input[type='checkbox'] >> nth=28
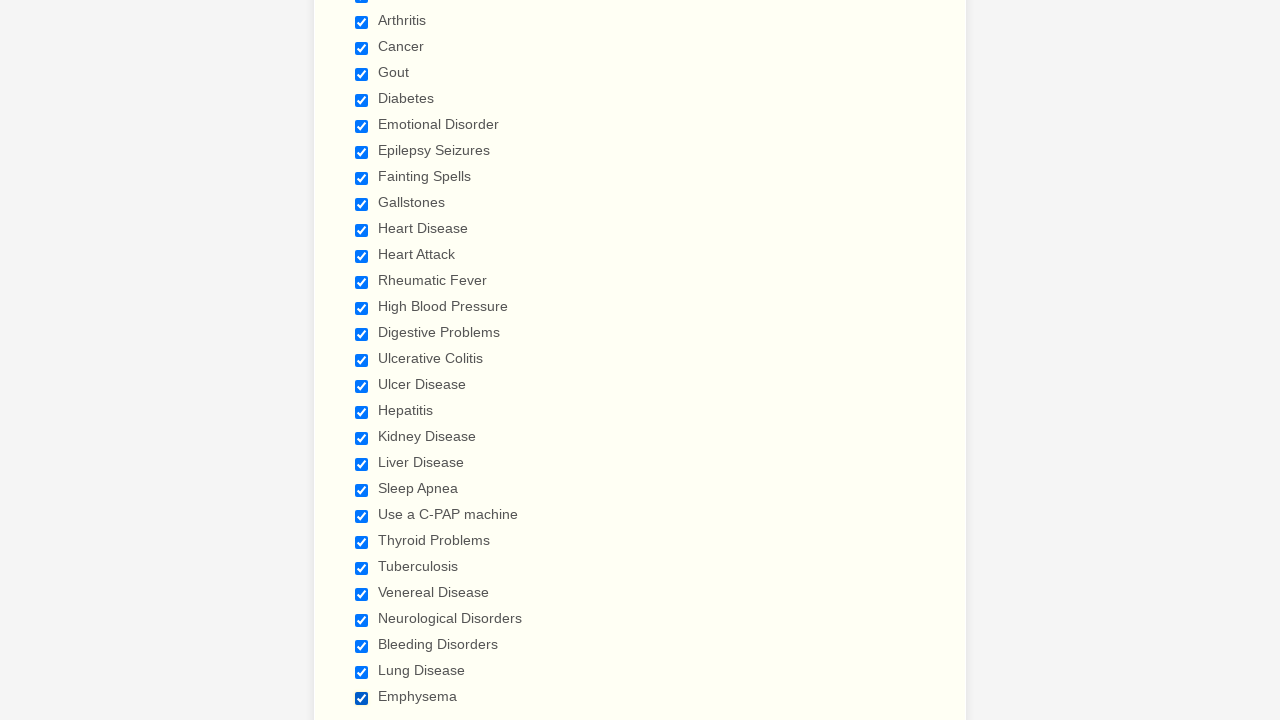

Verified checkbox at index 0 is selected
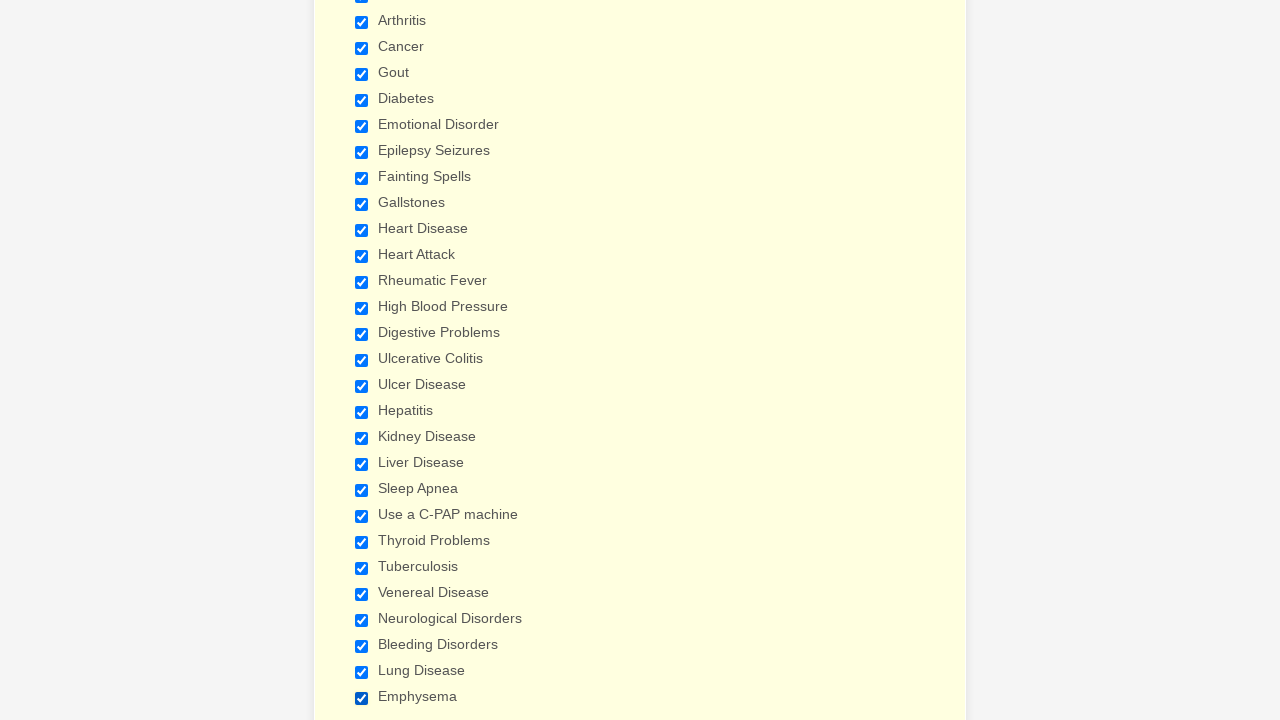

Verified checkbox at index 1 is selected
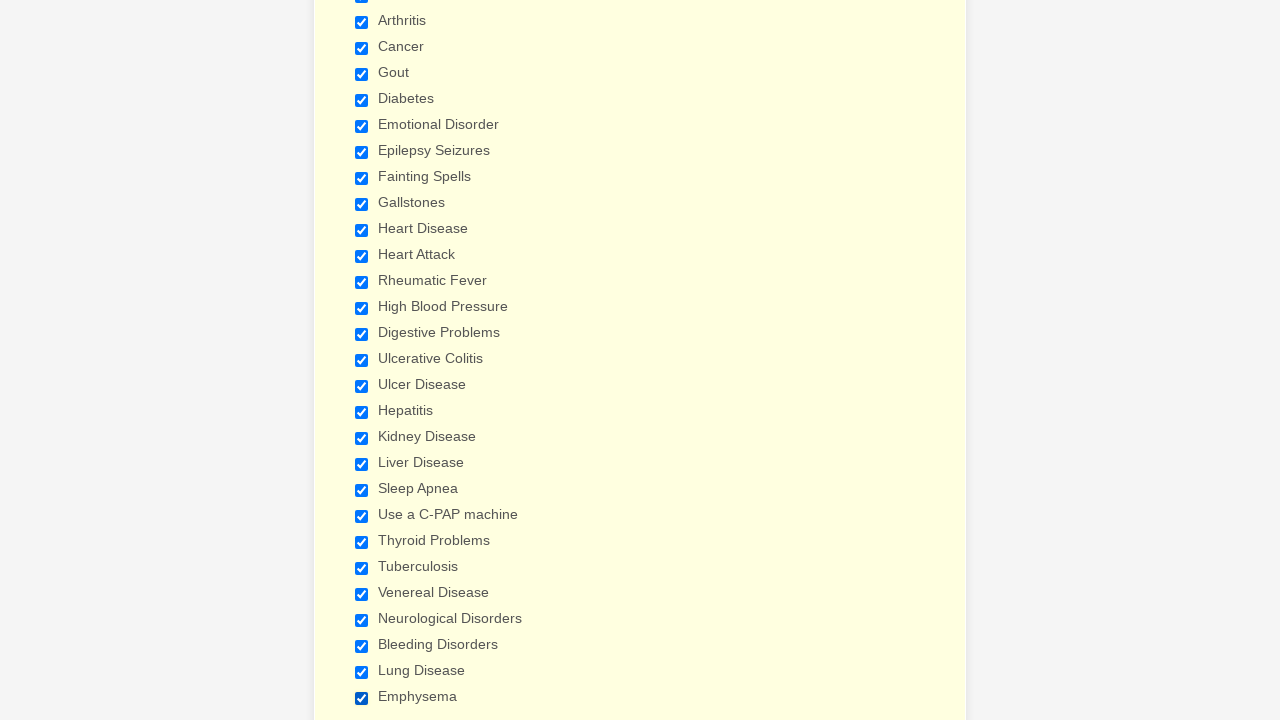

Verified checkbox at index 2 is selected
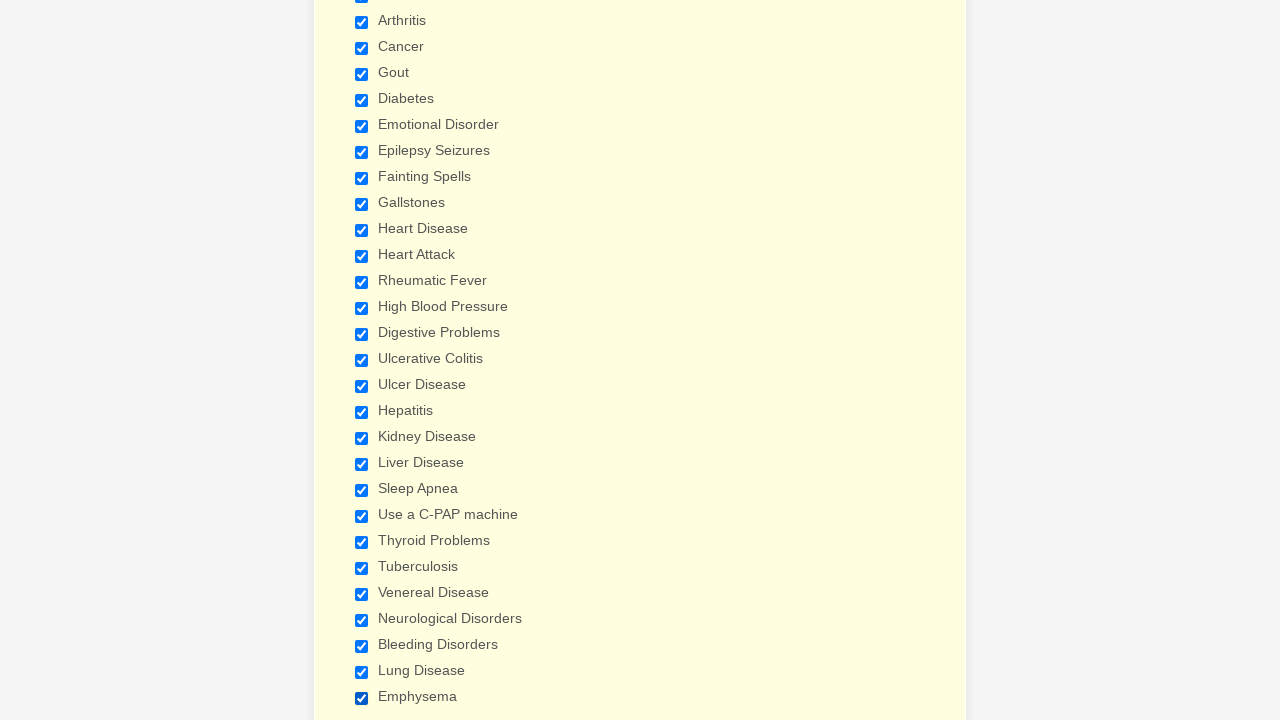

Verified checkbox at index 3 is selected
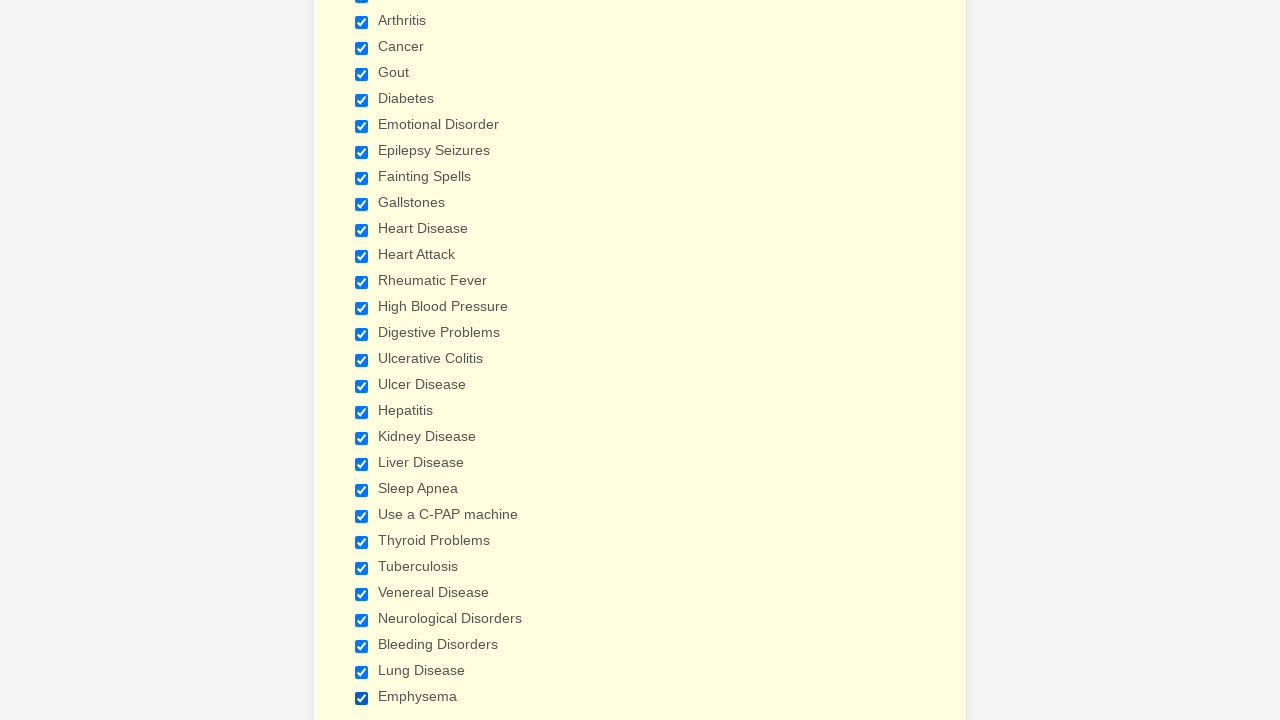

Verified checkbox at index 4 is selected
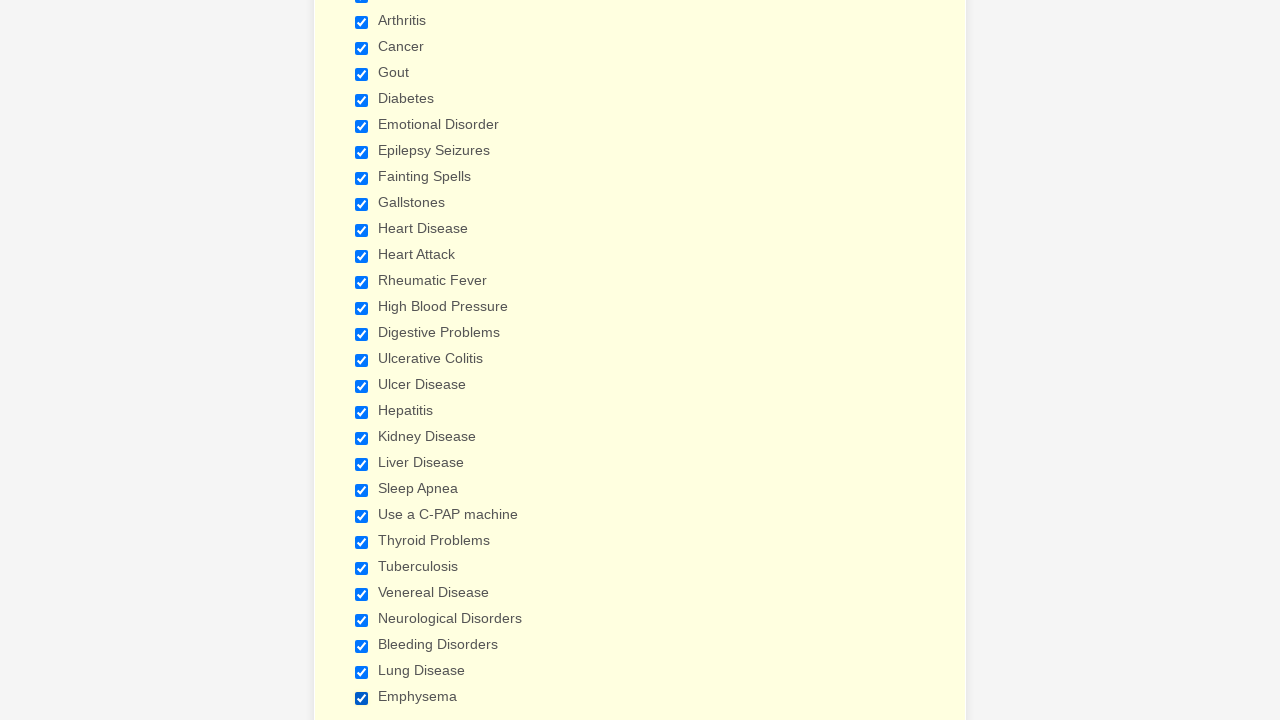

Verified checkbox at index 5 is selected
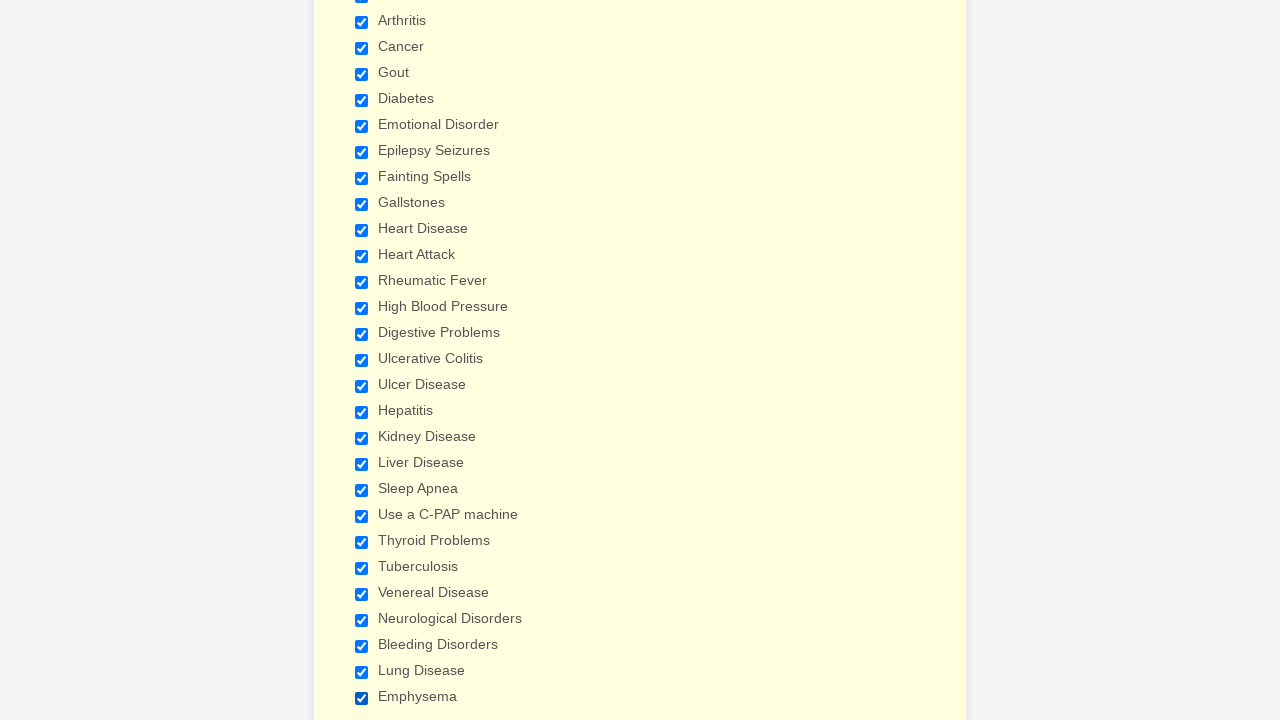

Verified checkbox at index 6 is selected
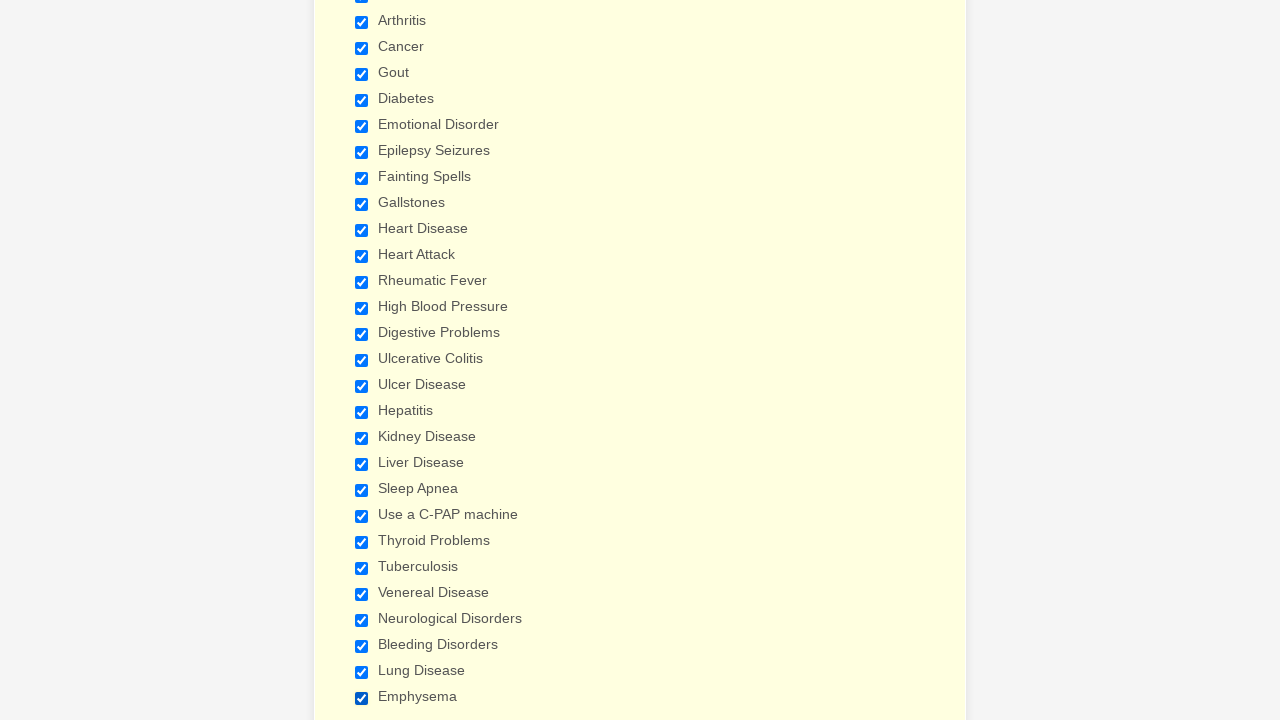

Verified checkbox at index 7 is selected
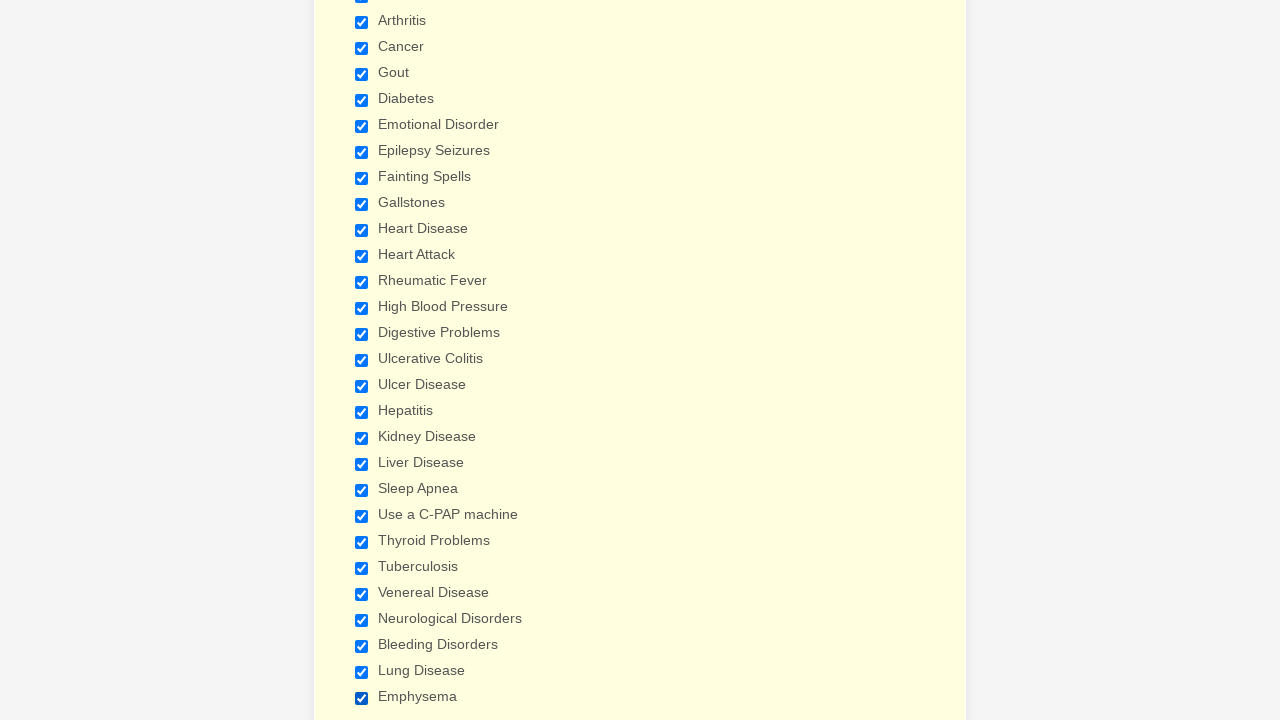

Verified checkbox at index 8 is selected
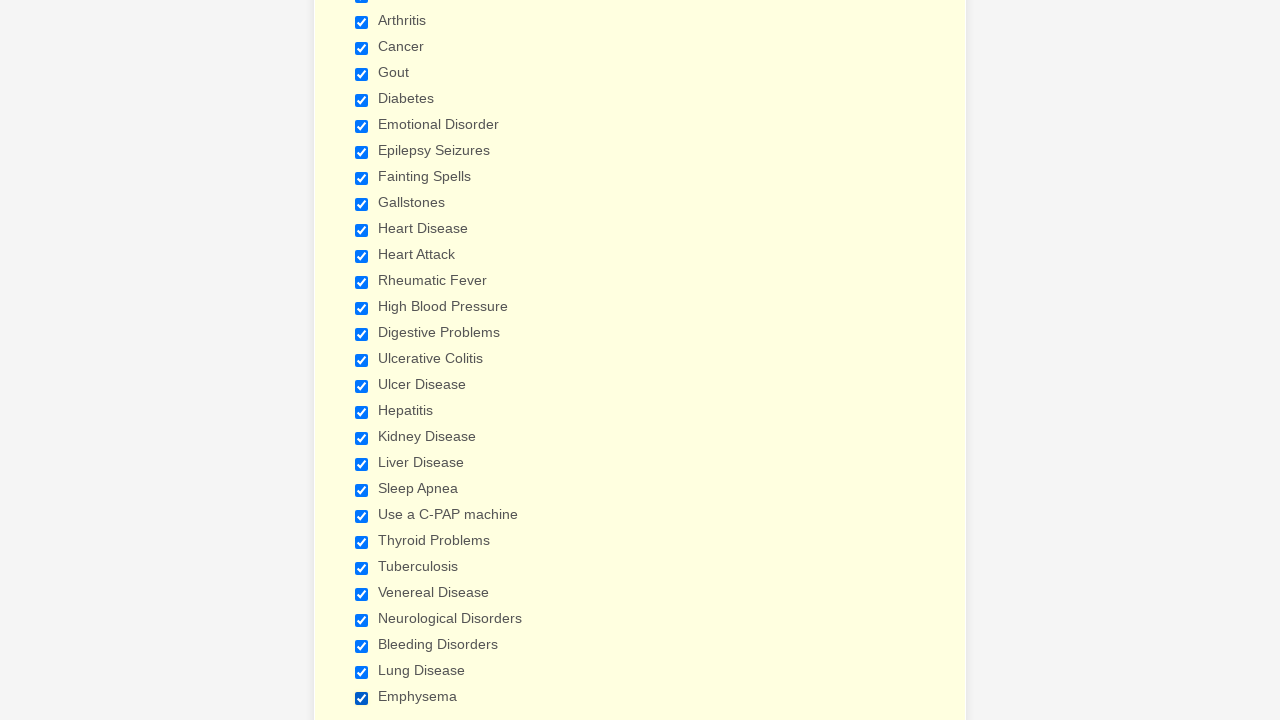

Verified checkbox at index 9 is selected
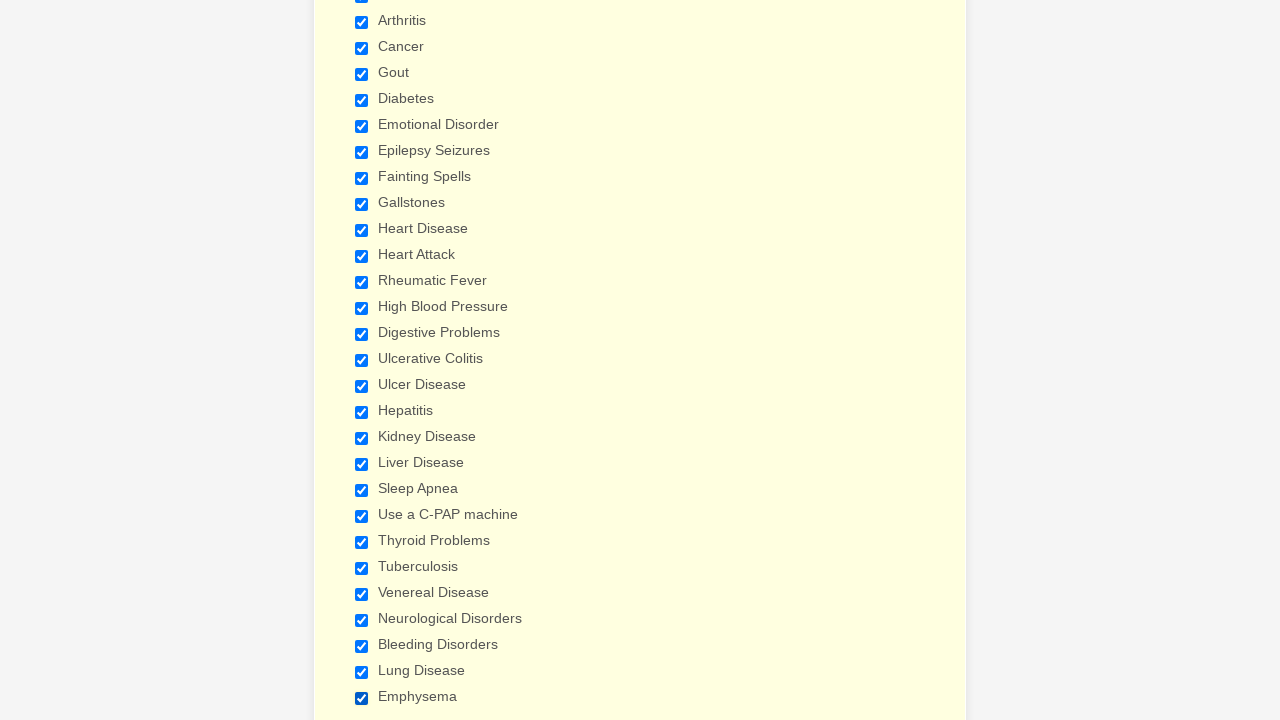

Verified checkbox at index 10 is selected
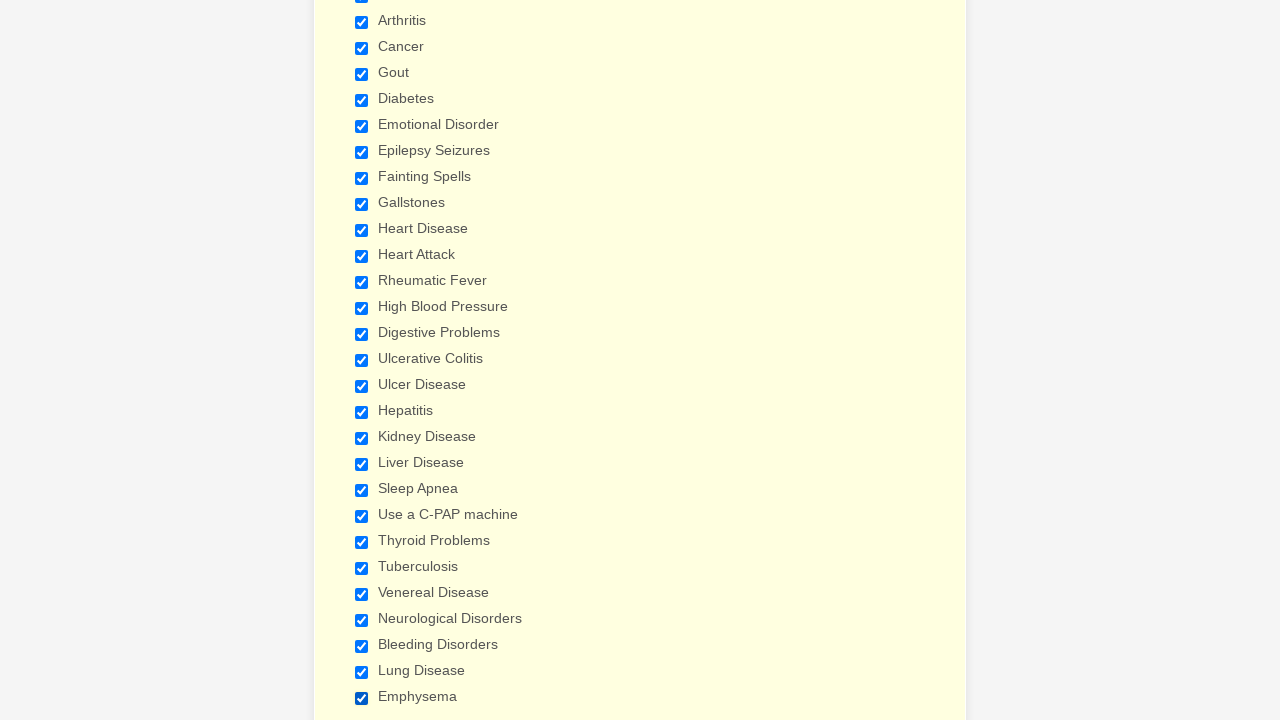

Verified checkbox at index 11 is selected
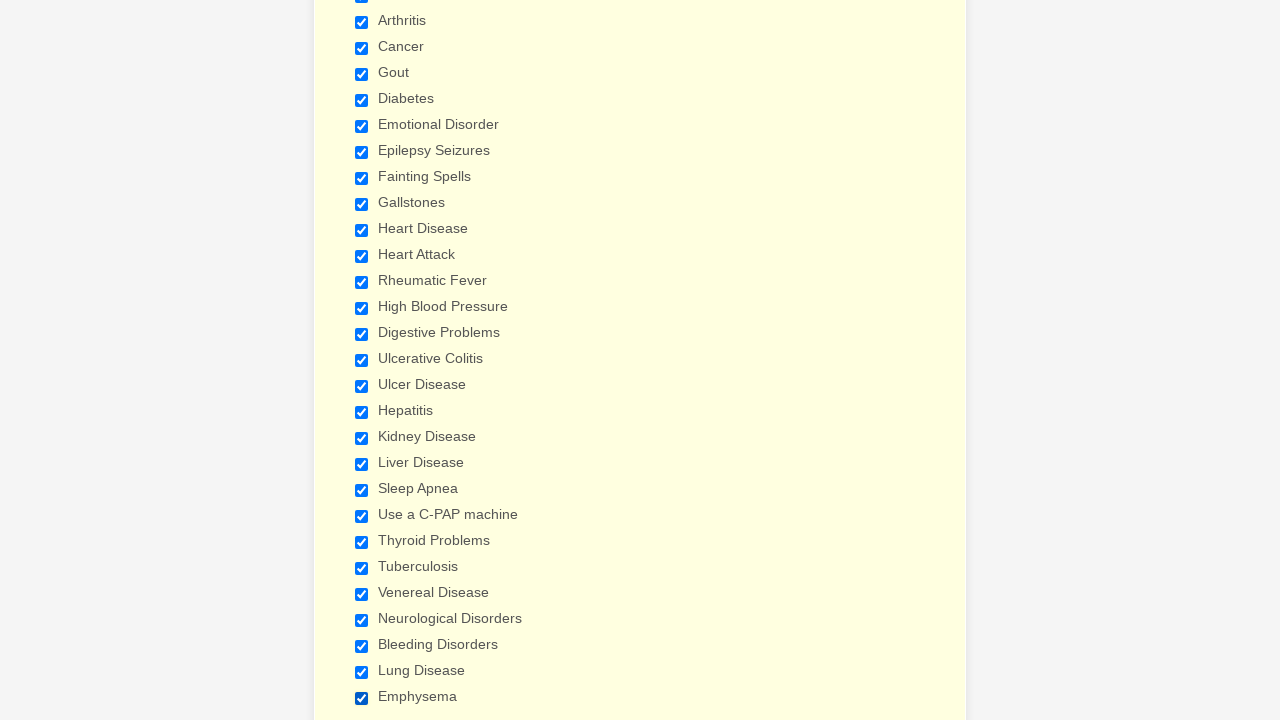

Verified checkbox at index 12 is selected
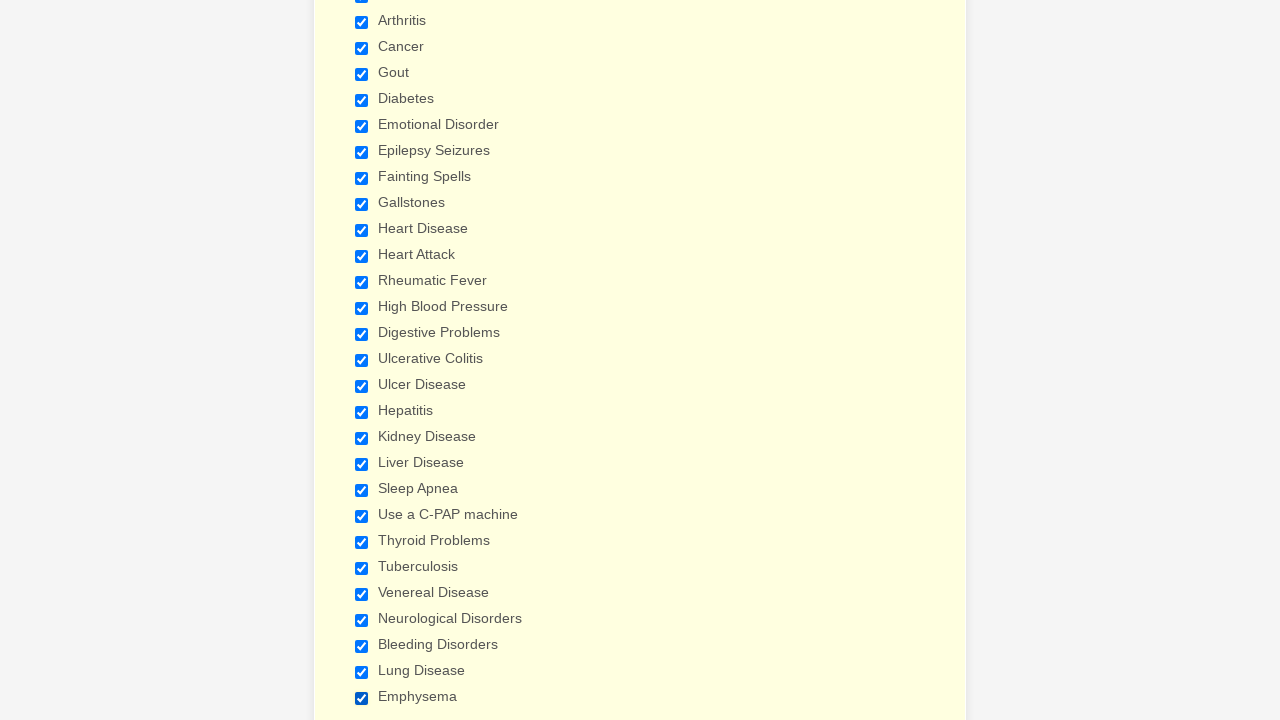

Verified checkbox at index 13 is selected
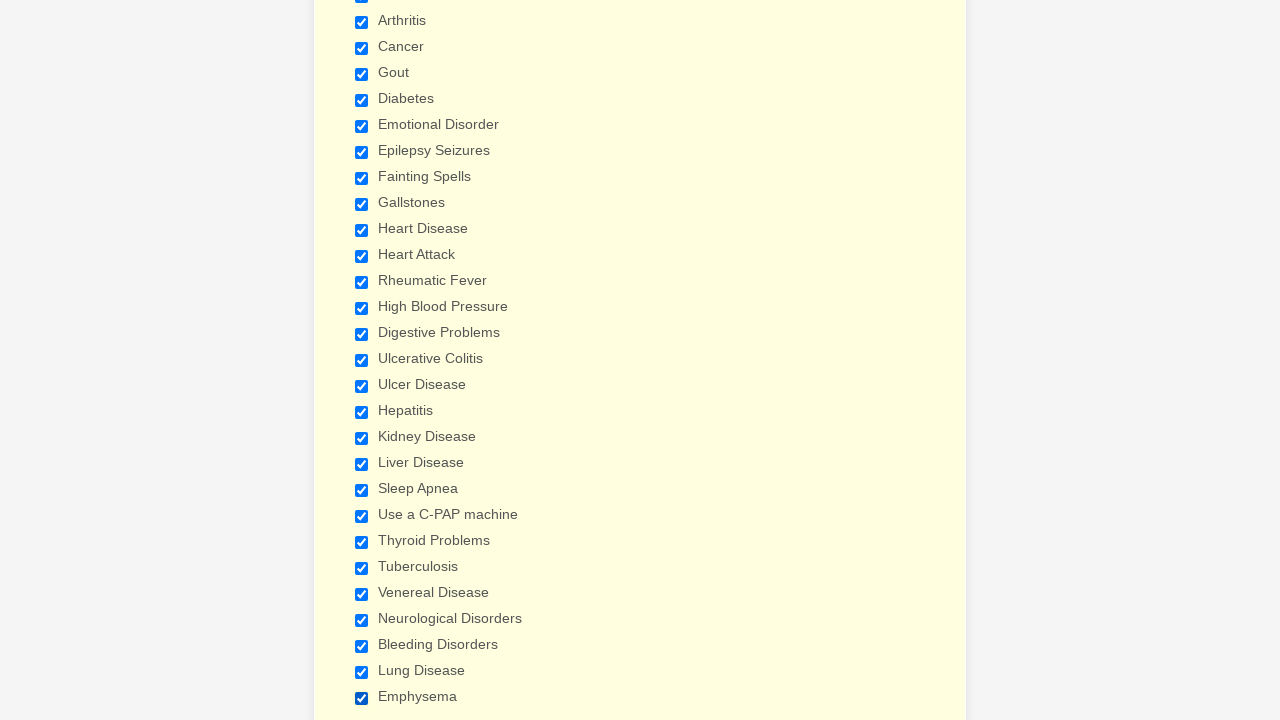

Verified checkbox at index 14 is selected
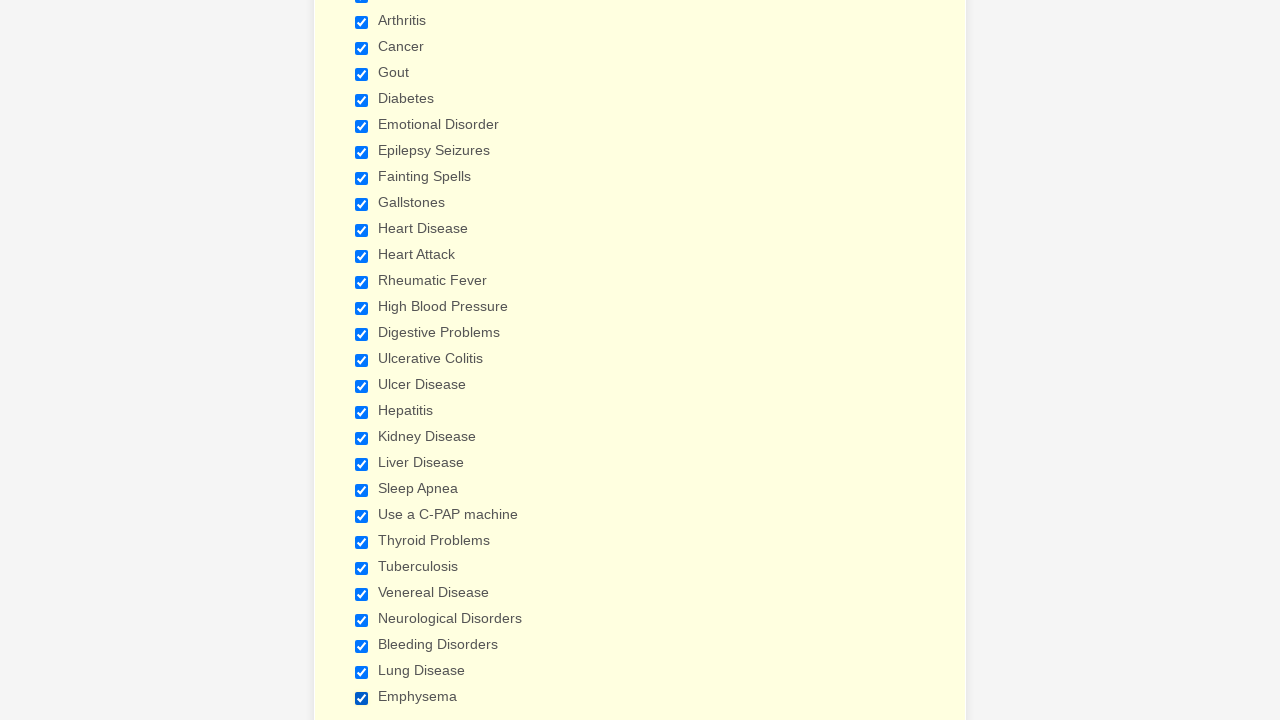

Verified checkbox at index 15 is selected
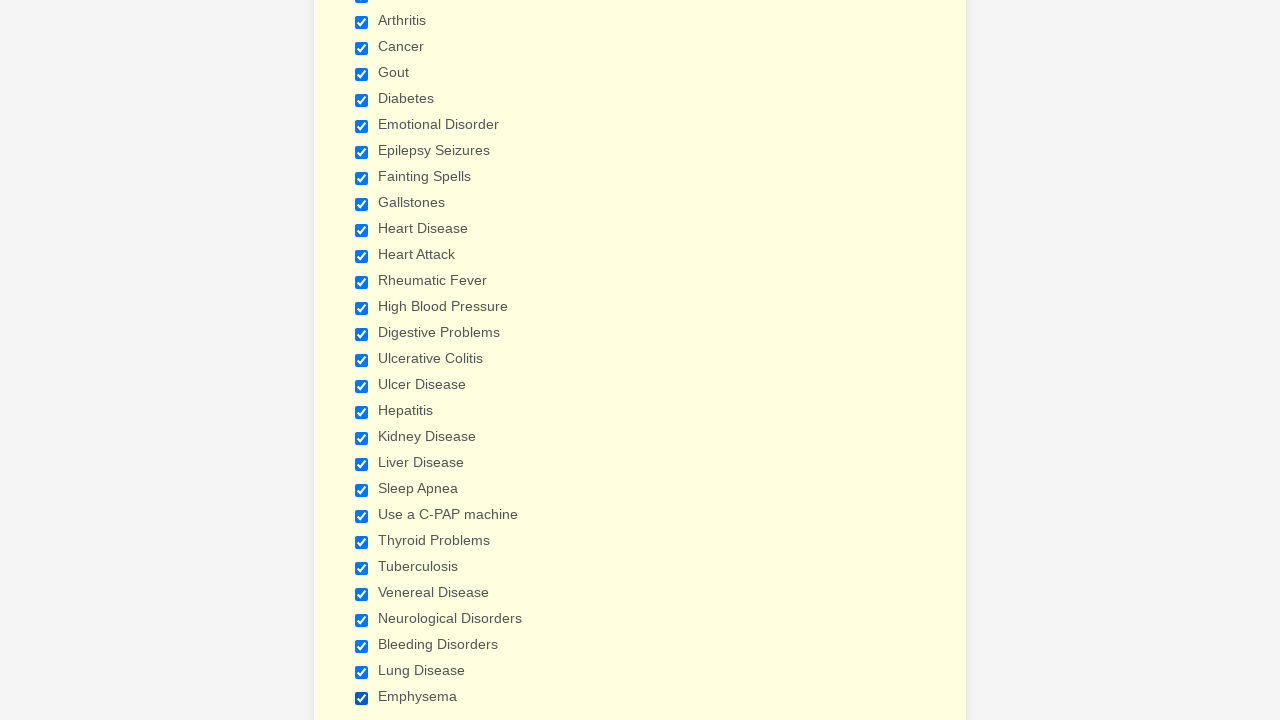

Verified checkbox at index 16 is selected
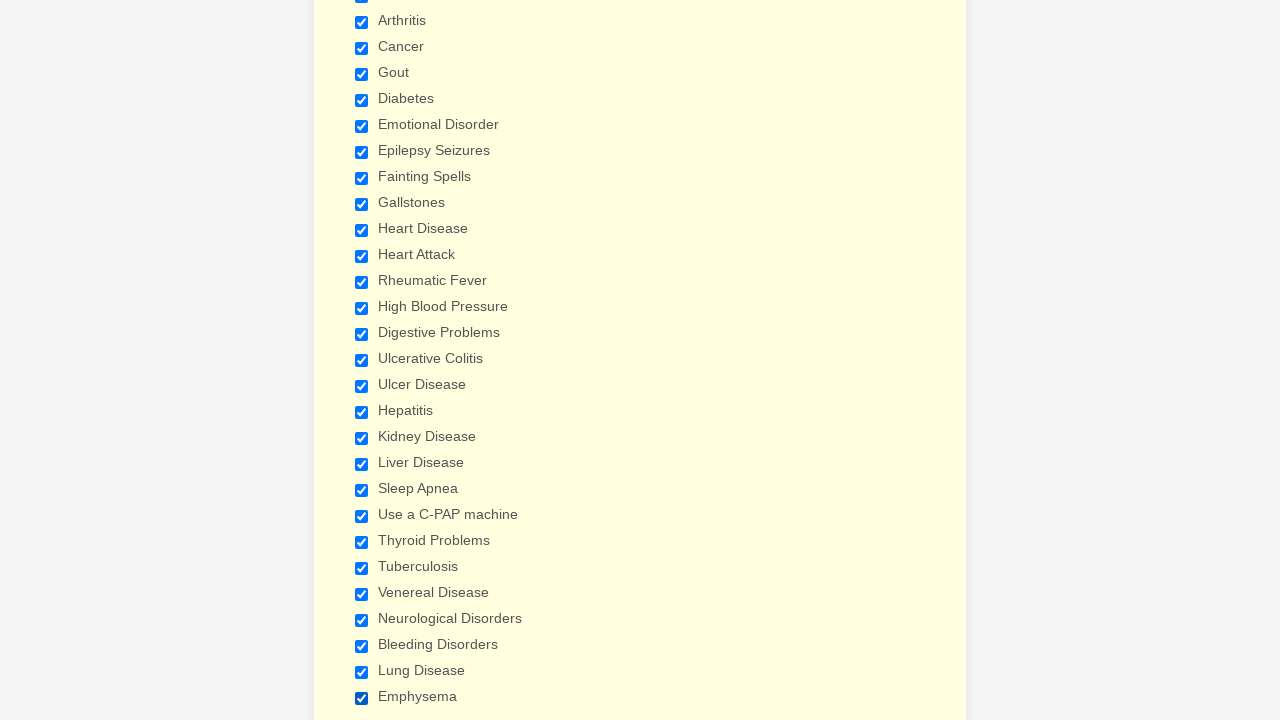

Verified checkbox at index 17 is selected
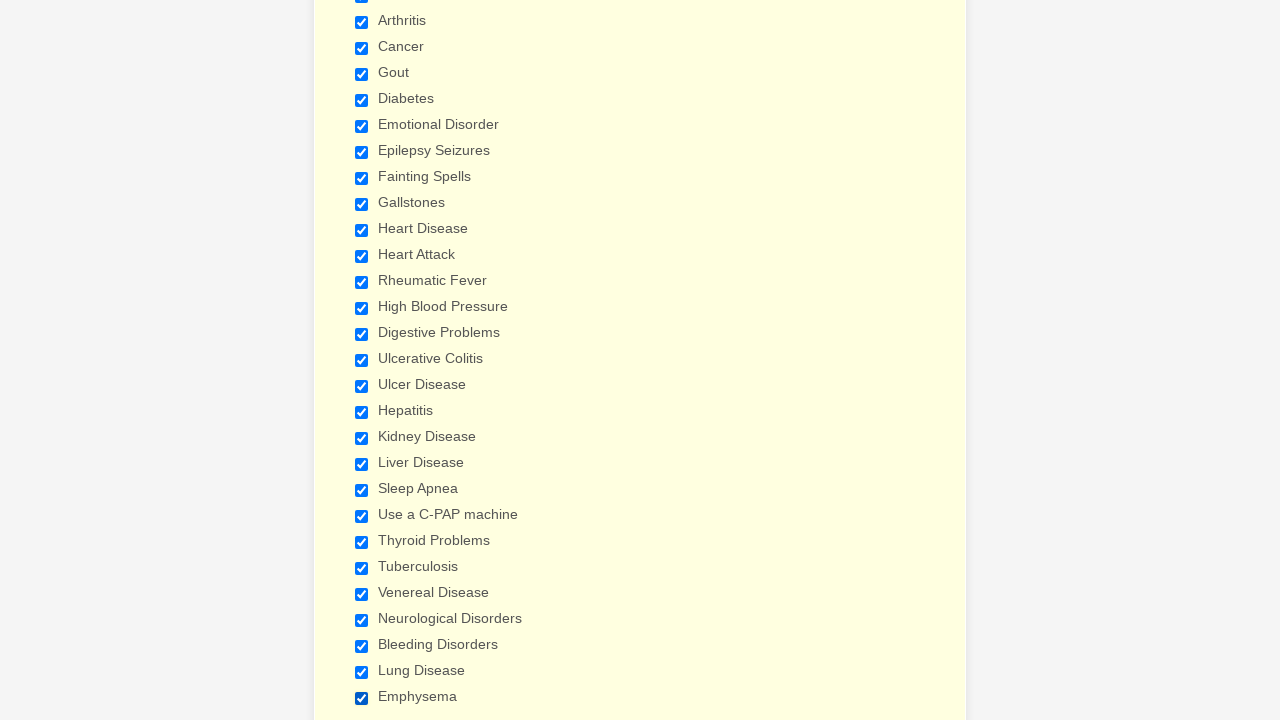

Verified checkbox at index 18 is selected
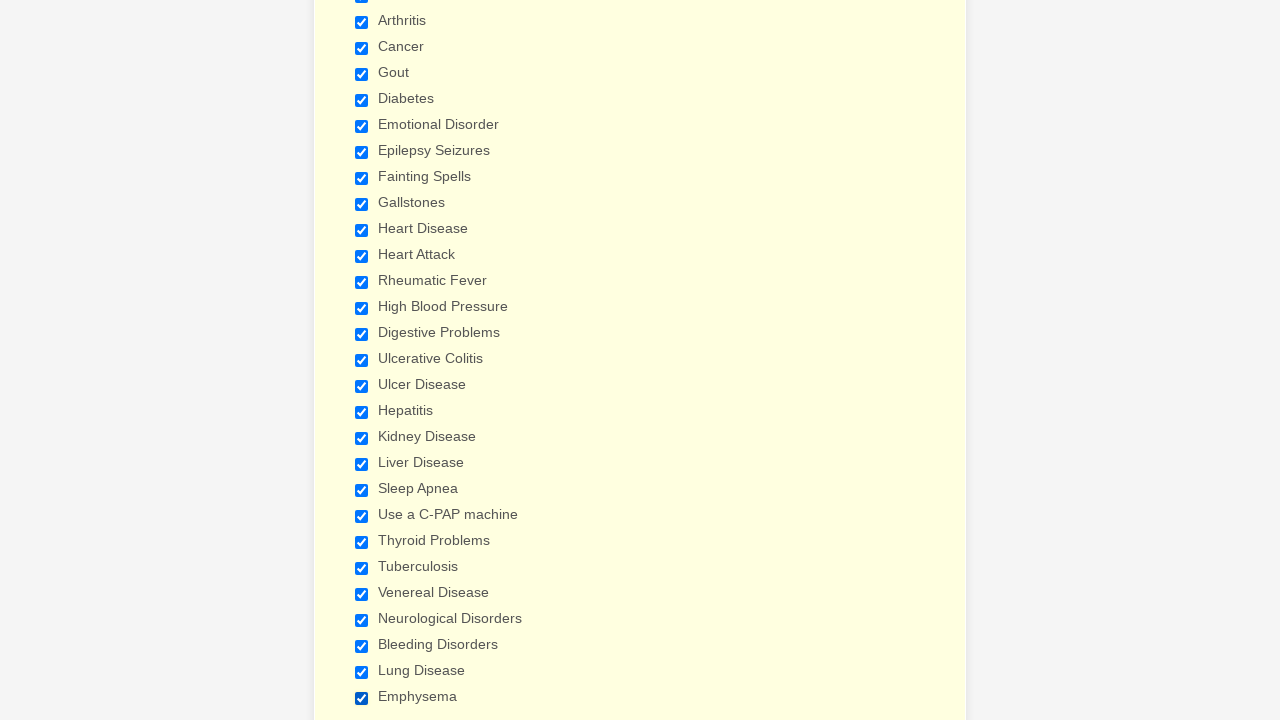

Verified checkbox at index 19 is selected
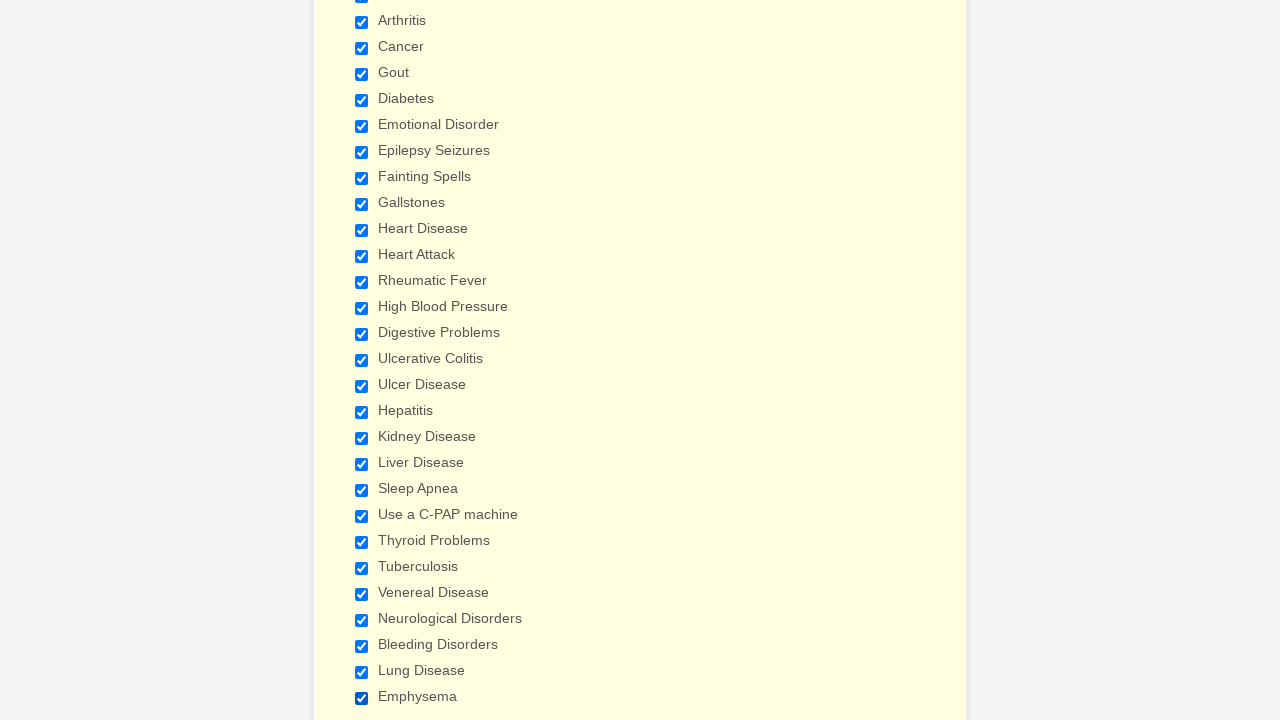

Verified checkbox at index 20 is selected
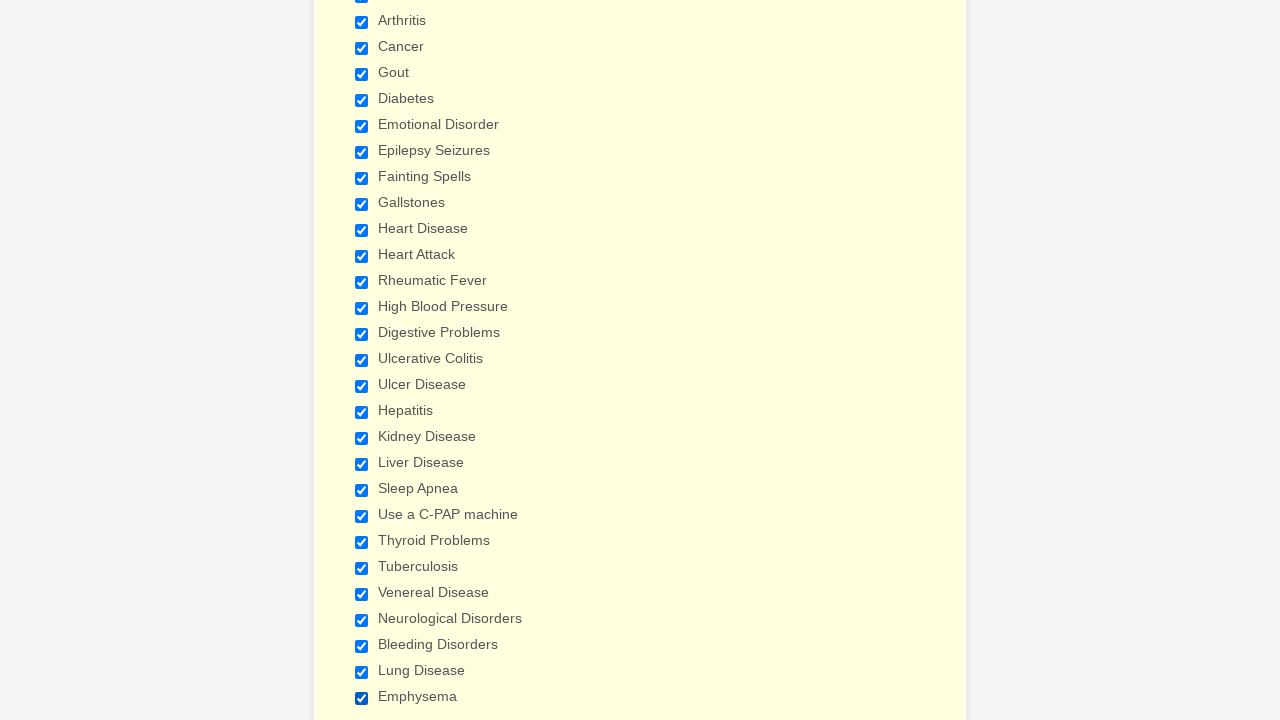

Verified checkbox at index 21 is selected
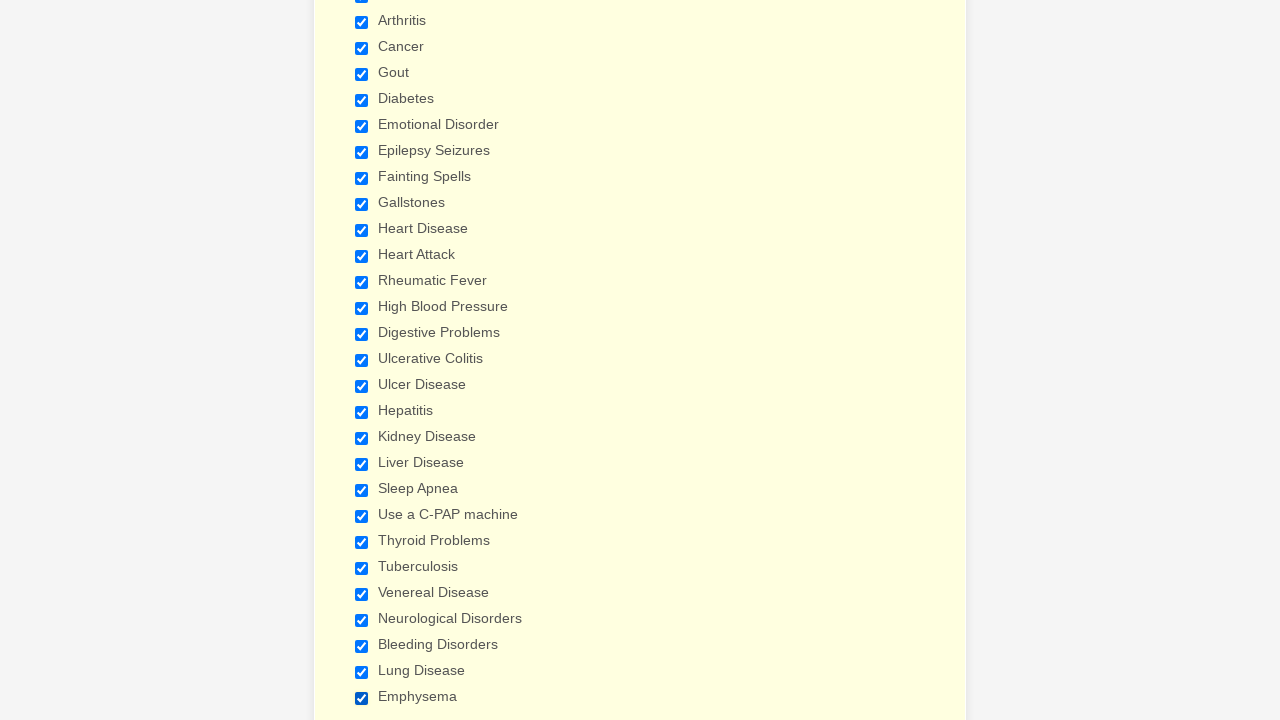

Verified checkbox at index 22 is selected
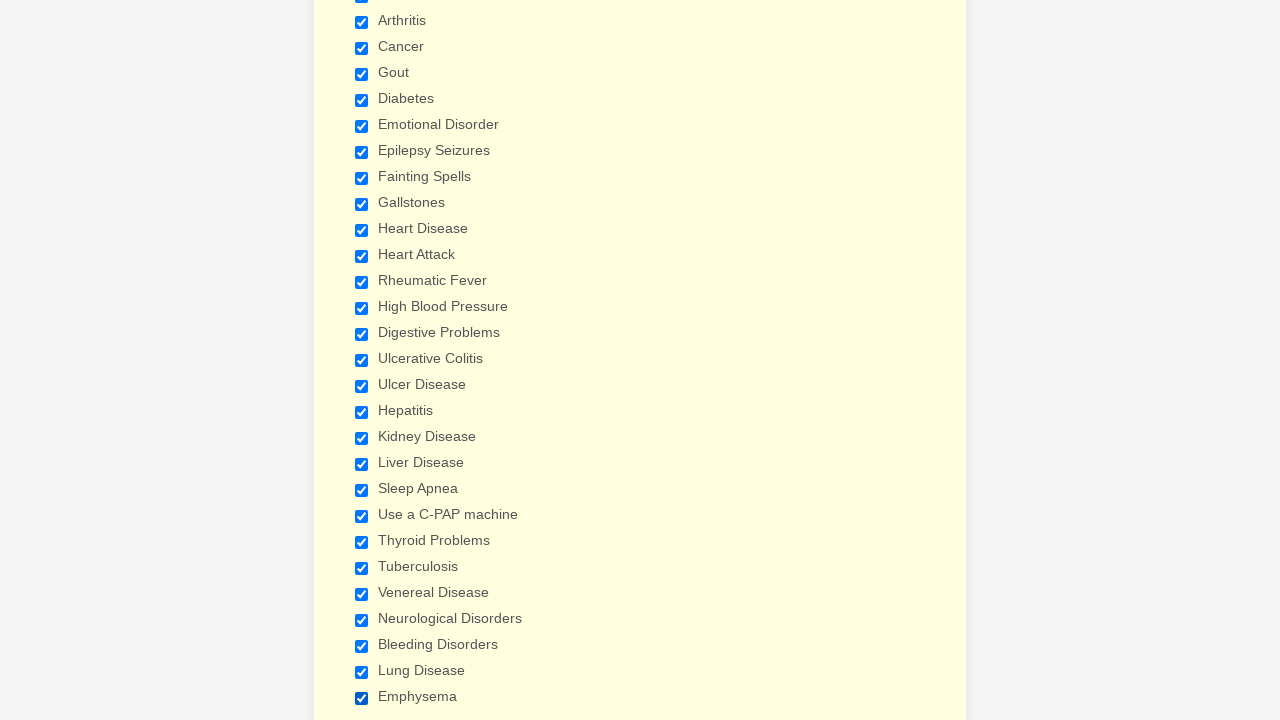

Verified checkbox at index 23 is selected
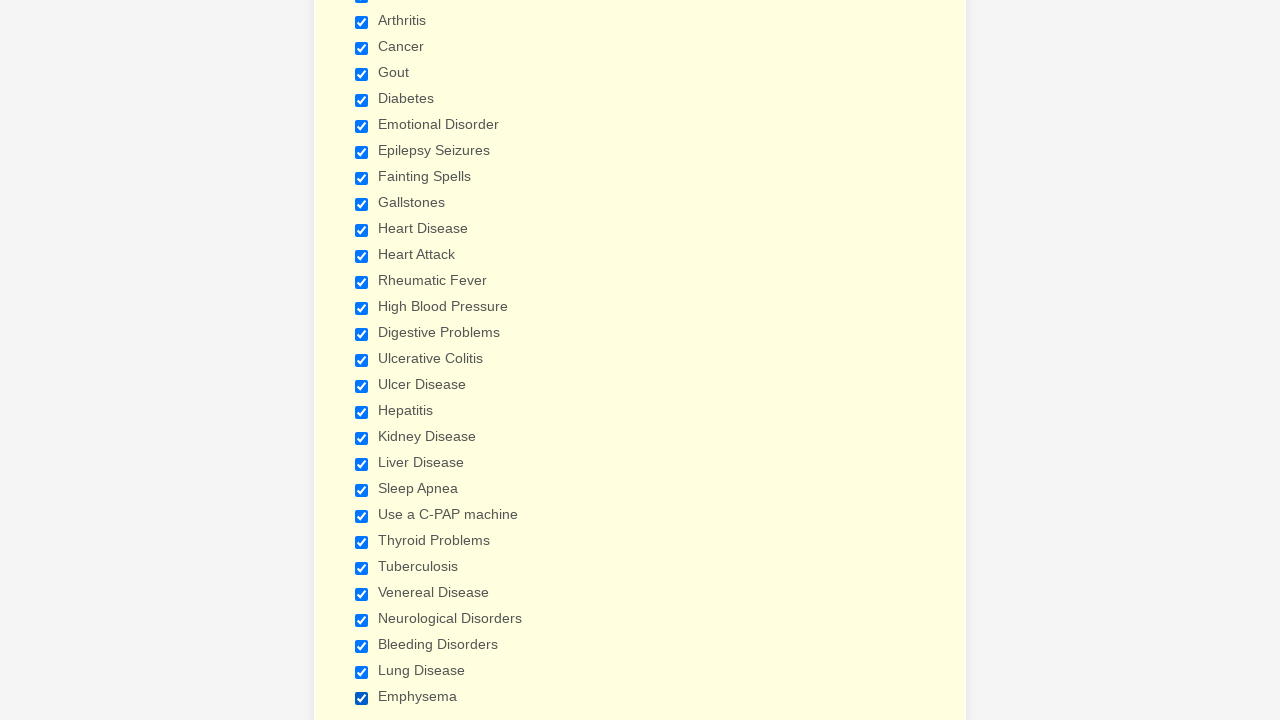

Verified checkbox at index 24 is selected
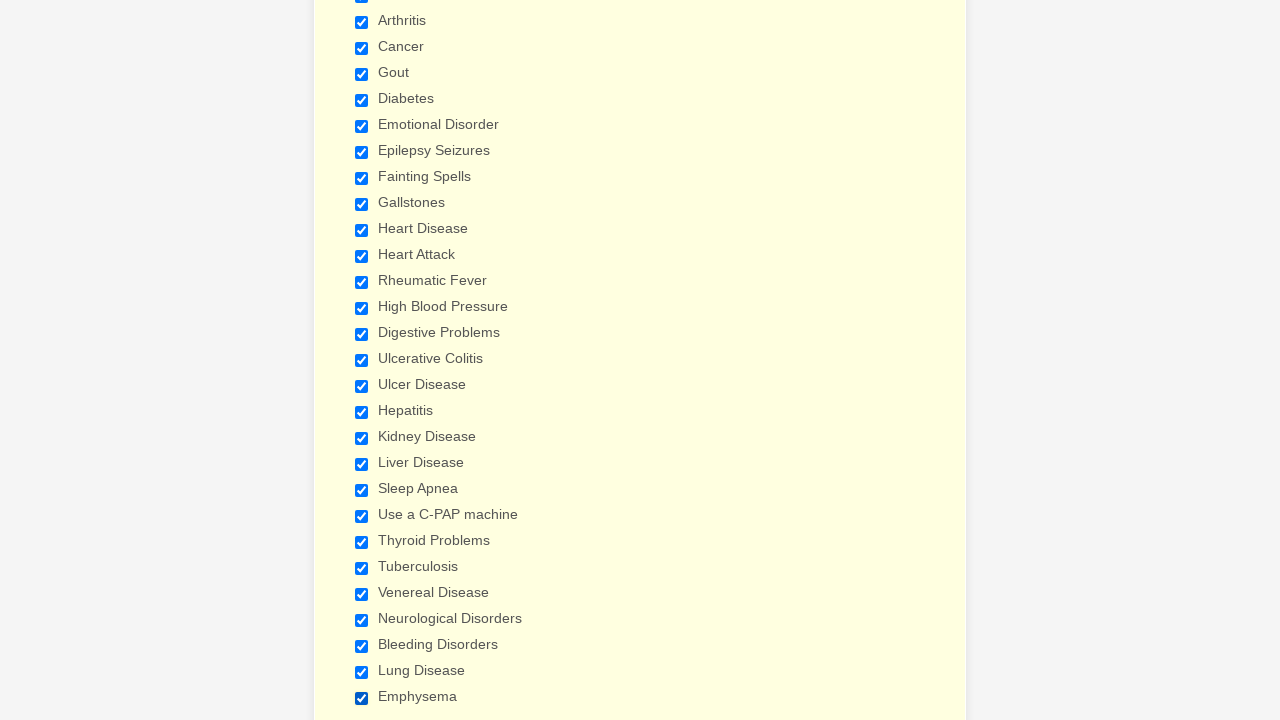

Verified checkbox at index 25 is selected
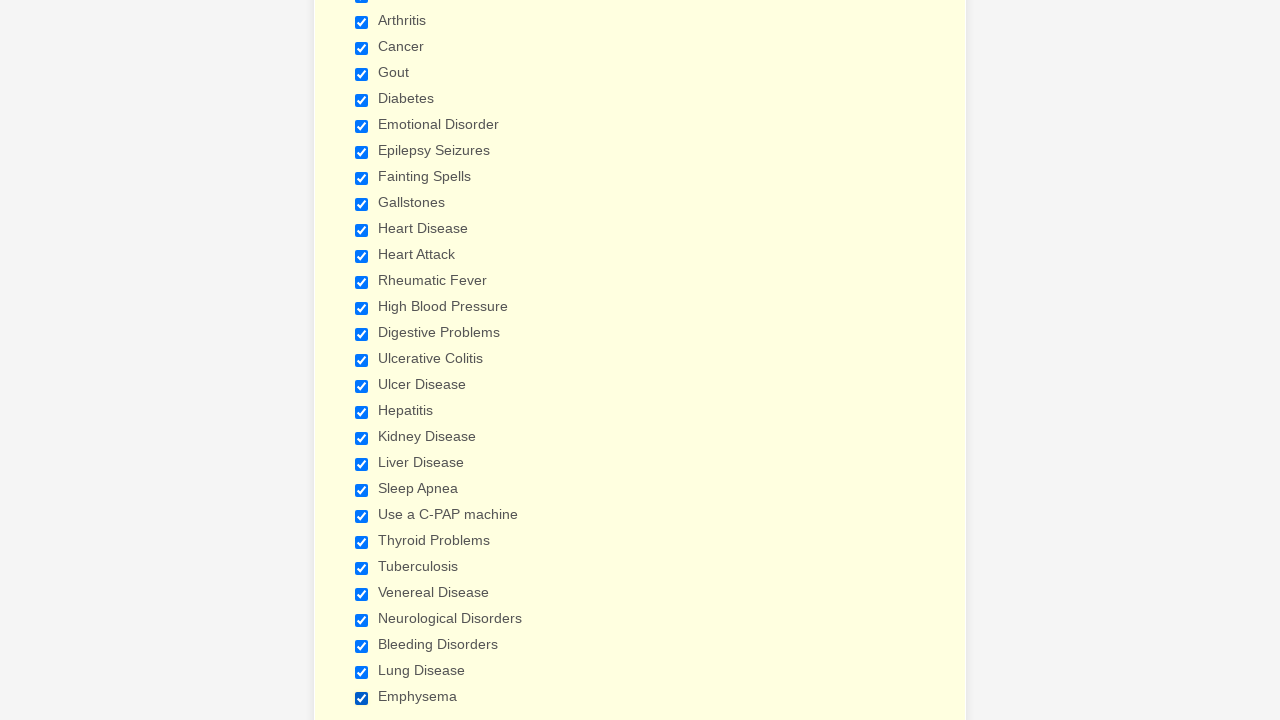

Verified checkbox at index 26 is selected
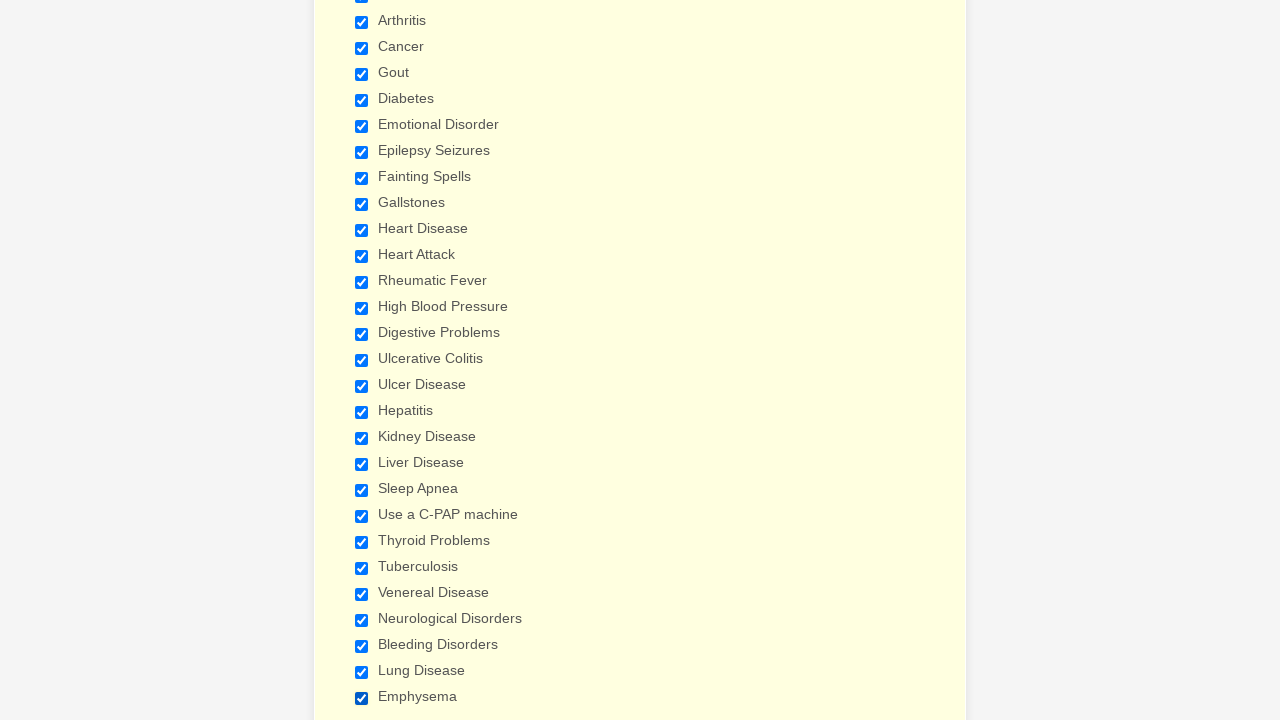

Verified checkbox at index 27 is selected
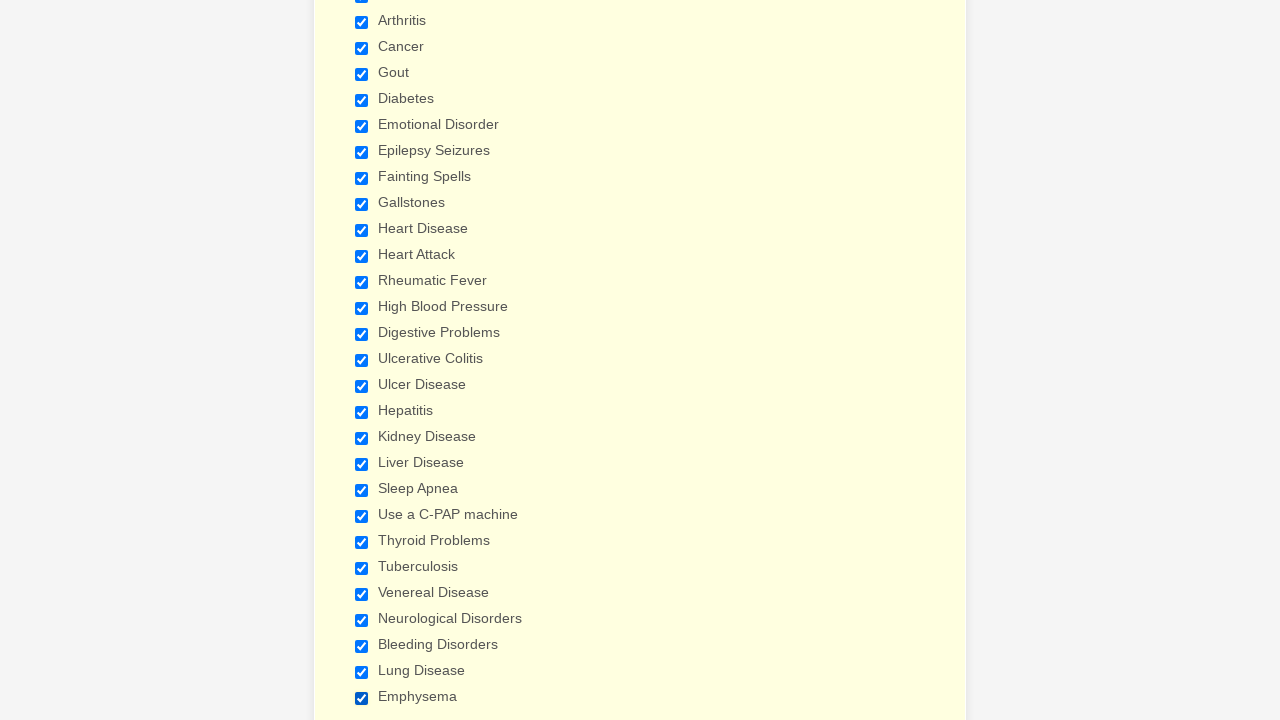

Verified checkbox at index 28 is selected
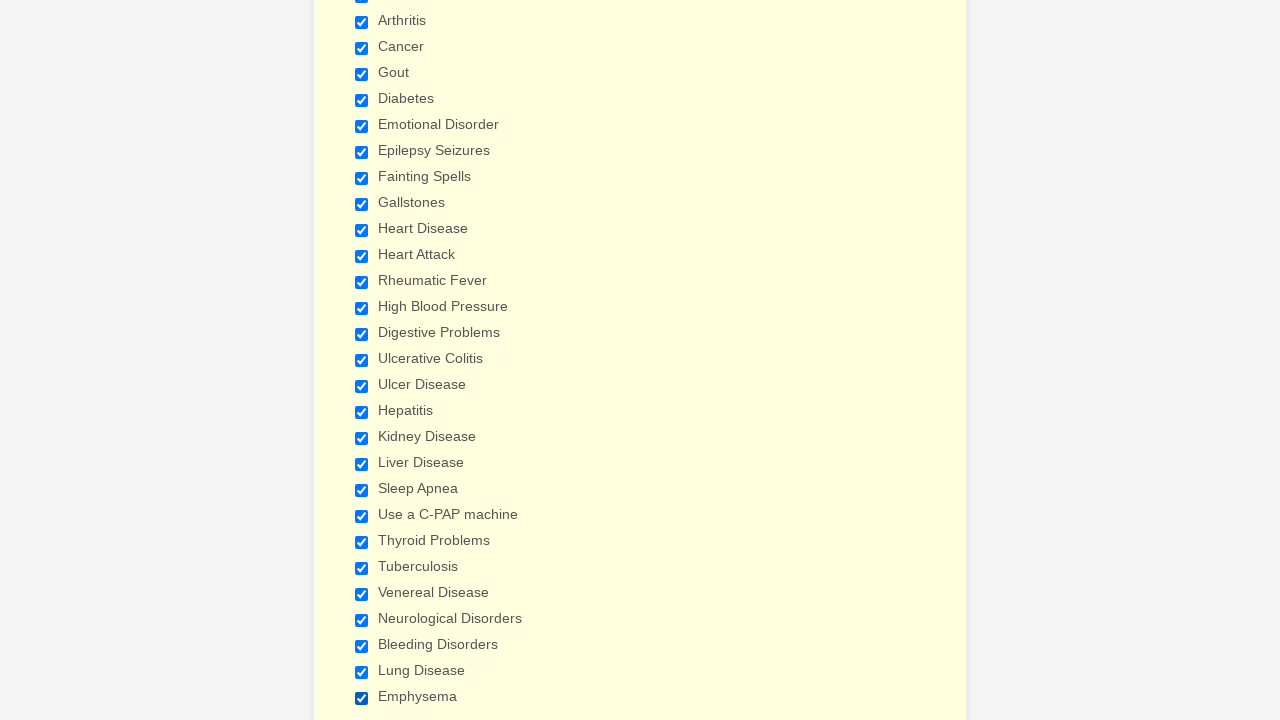

Cleared all cookies from the browser context
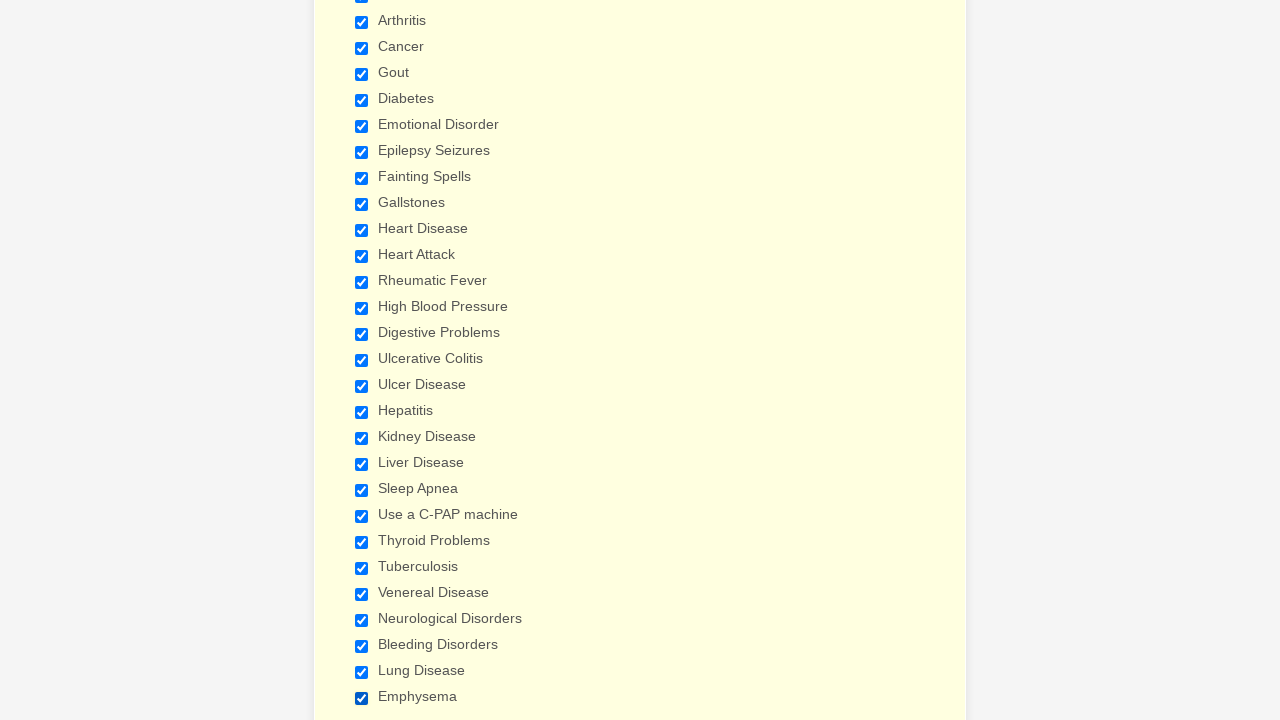

Reloaded the page to reset checkbox states
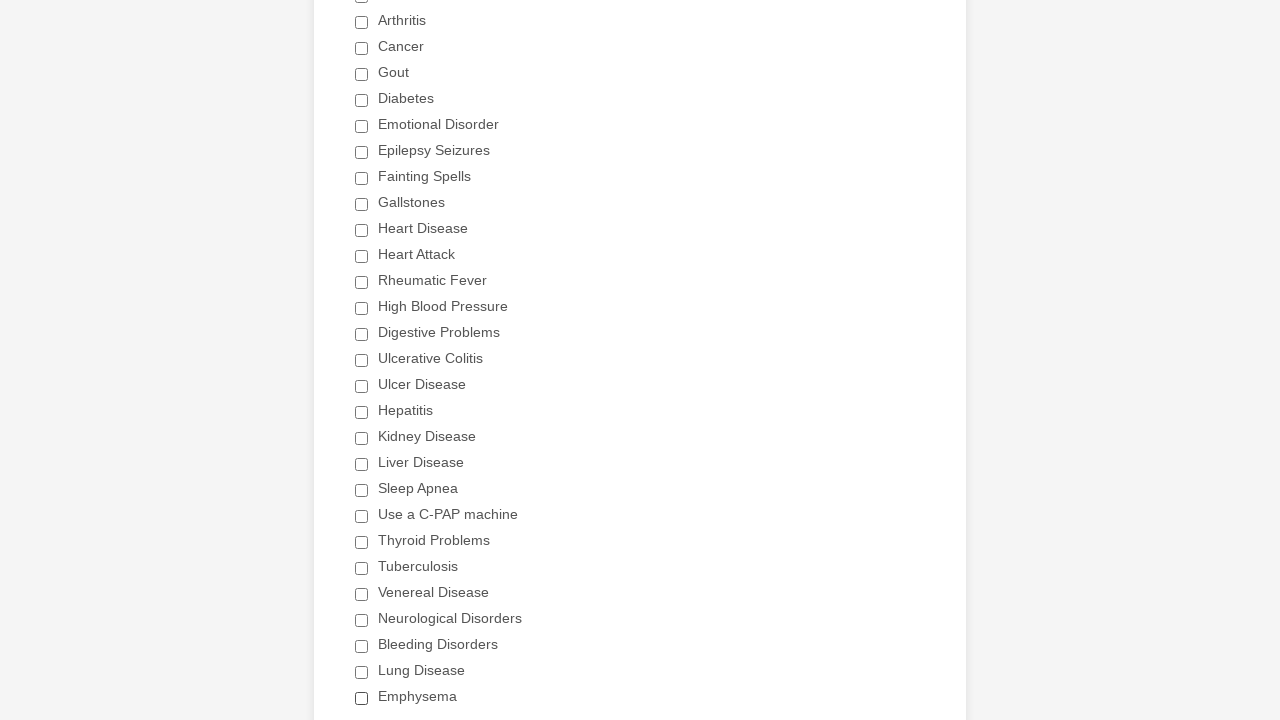

Waited for checkboxes to reload after page refresh
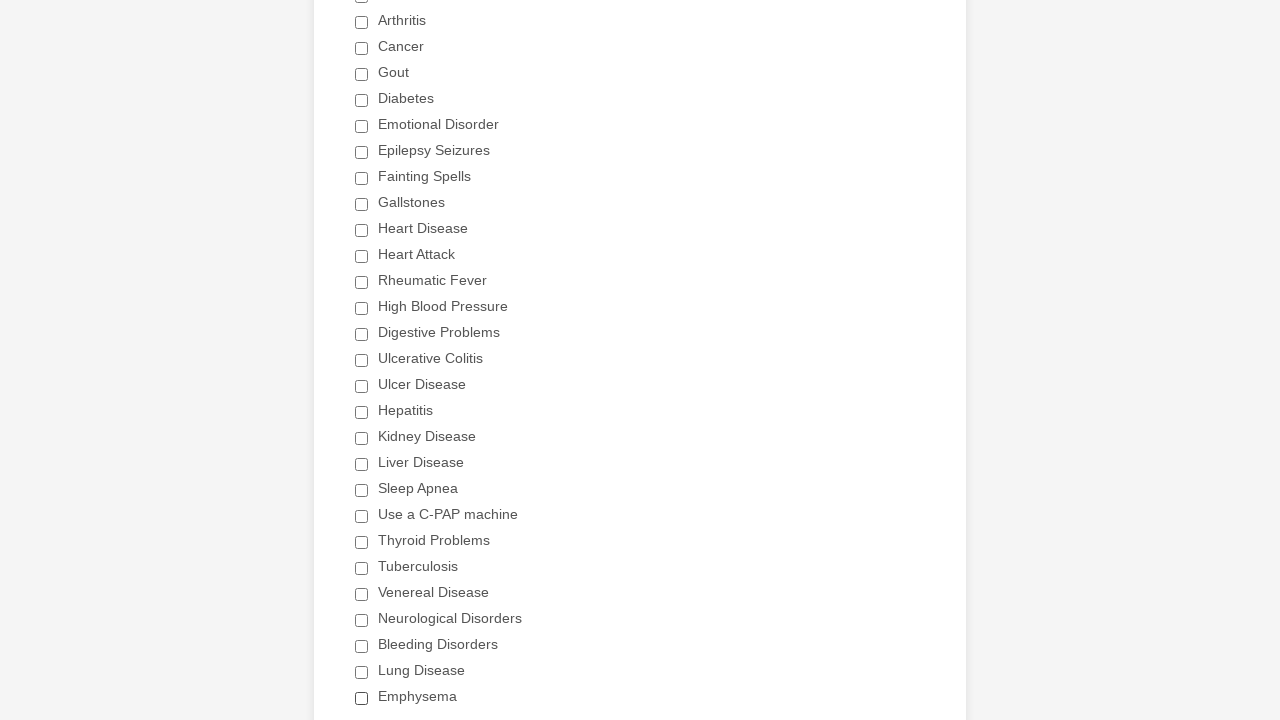

Located all checkboxes again after page reload
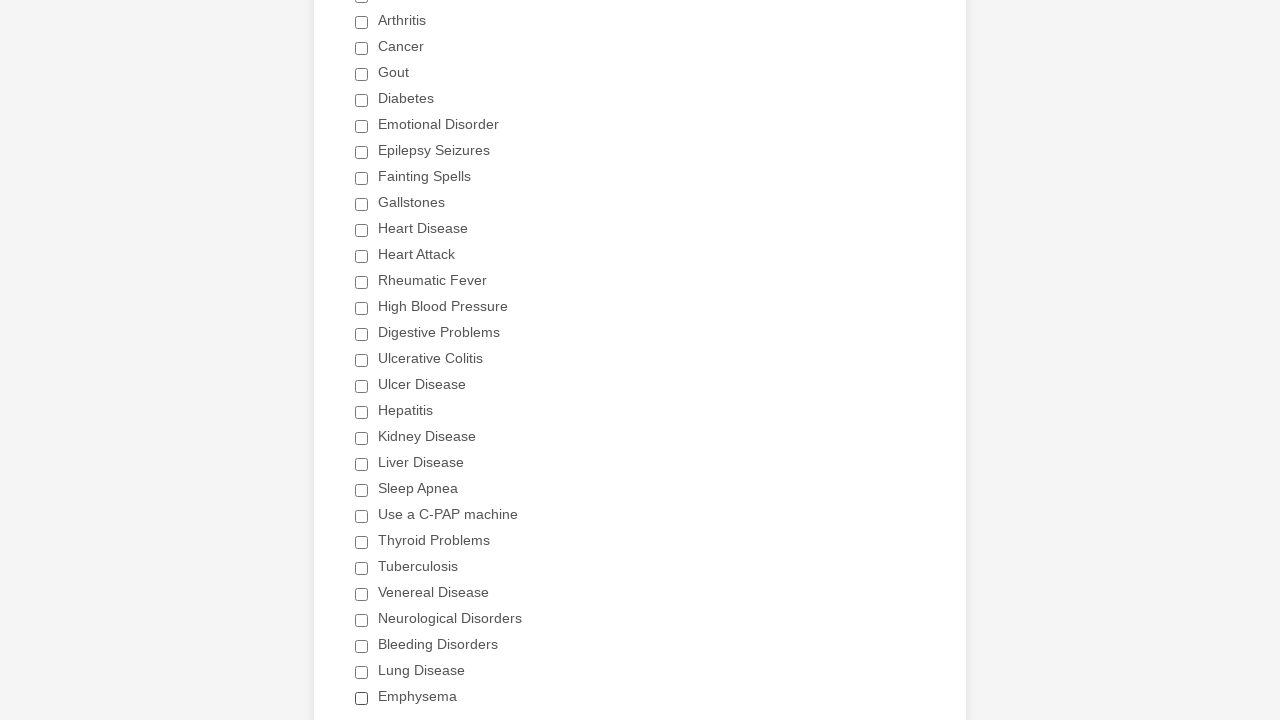

Confirmed 29 checkboxes are present after reload
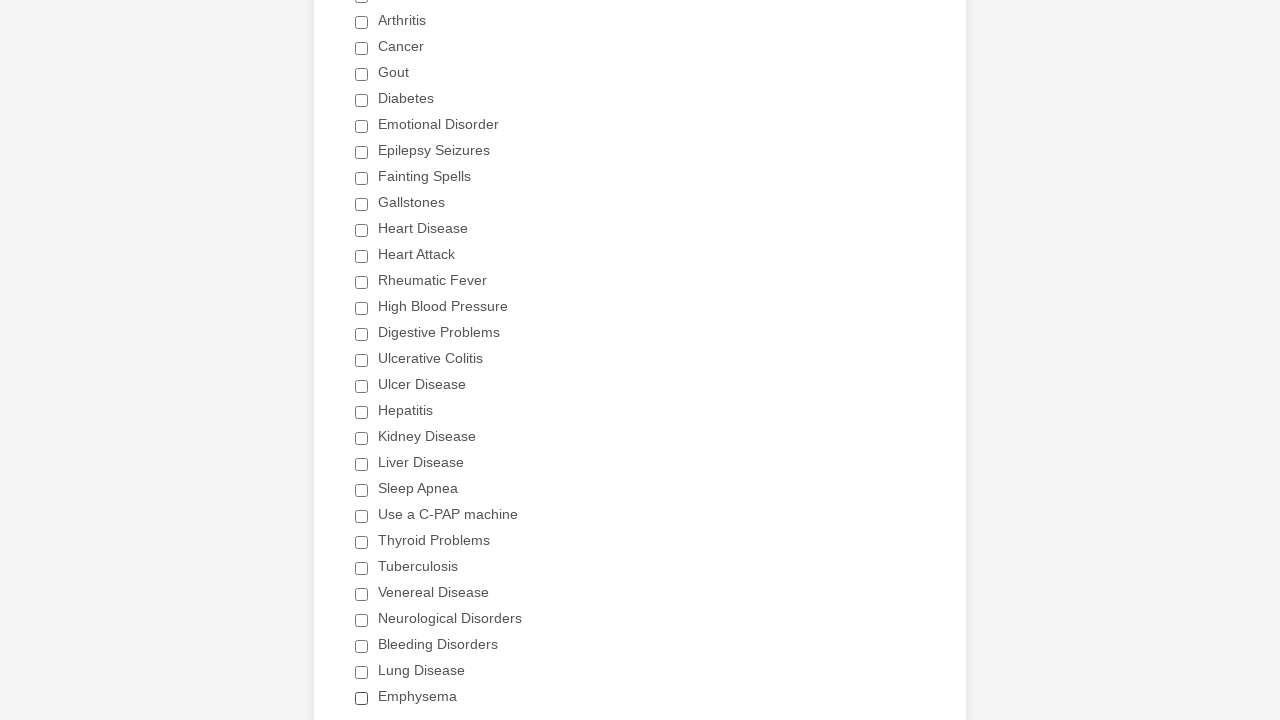

Clicked 'Heart Attack' checkbox to select it at (362, 256) on div.form-single-column input[type='checkbox'] >> nth=11
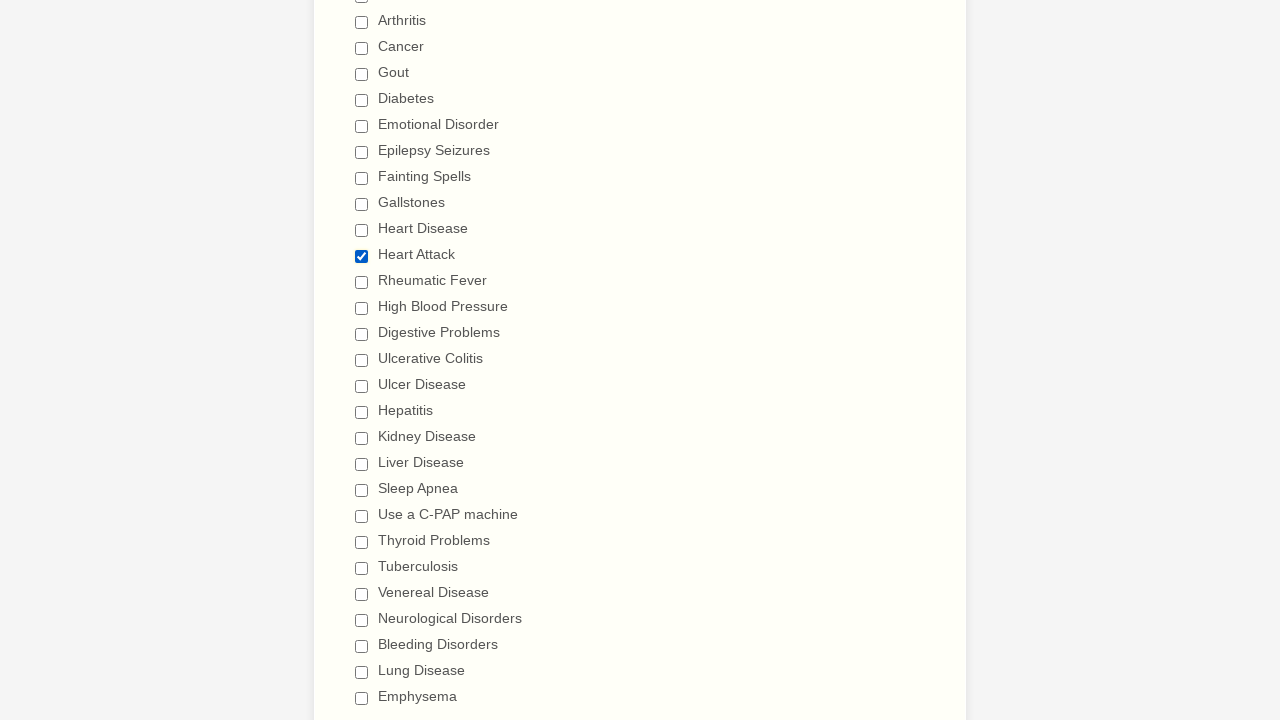

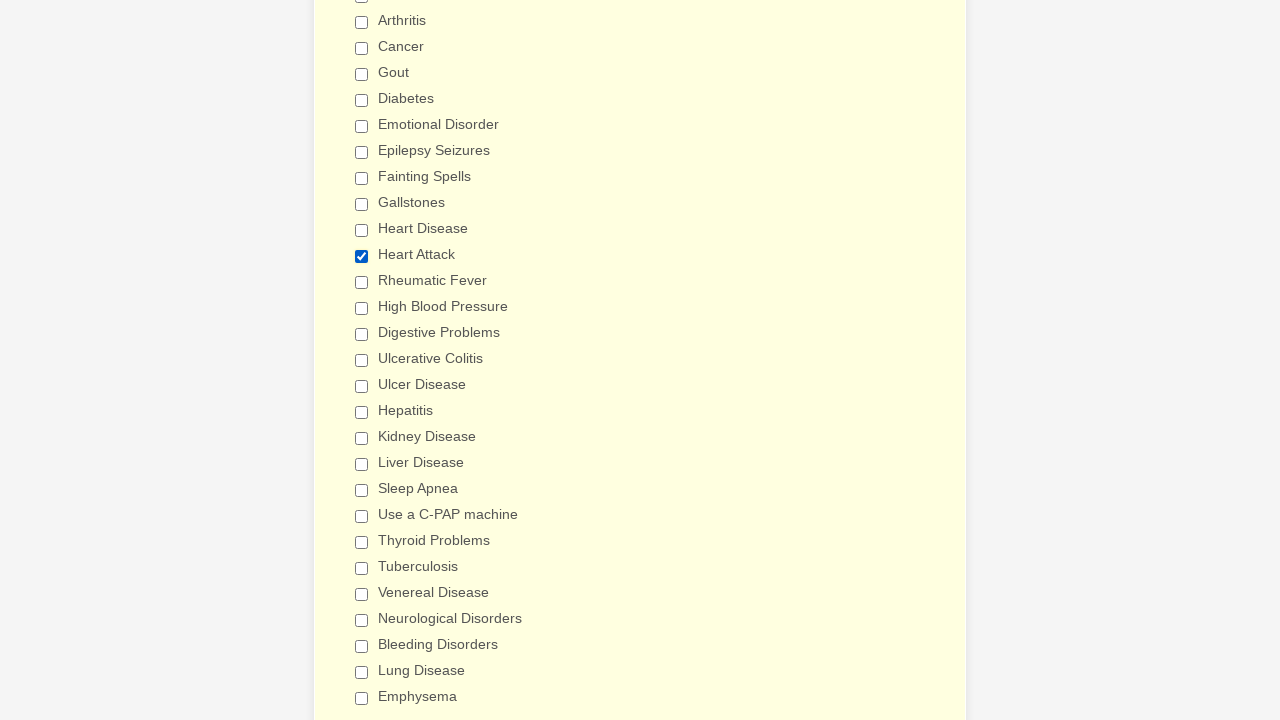